Tests jQuery date picker functionality by selecting a "from" date (June 19) and a "to" date (December 7) using the calendar navigation controls.

Starting URL: https://syntaxprojects.com/jquery-date-picker-demo-homework.php

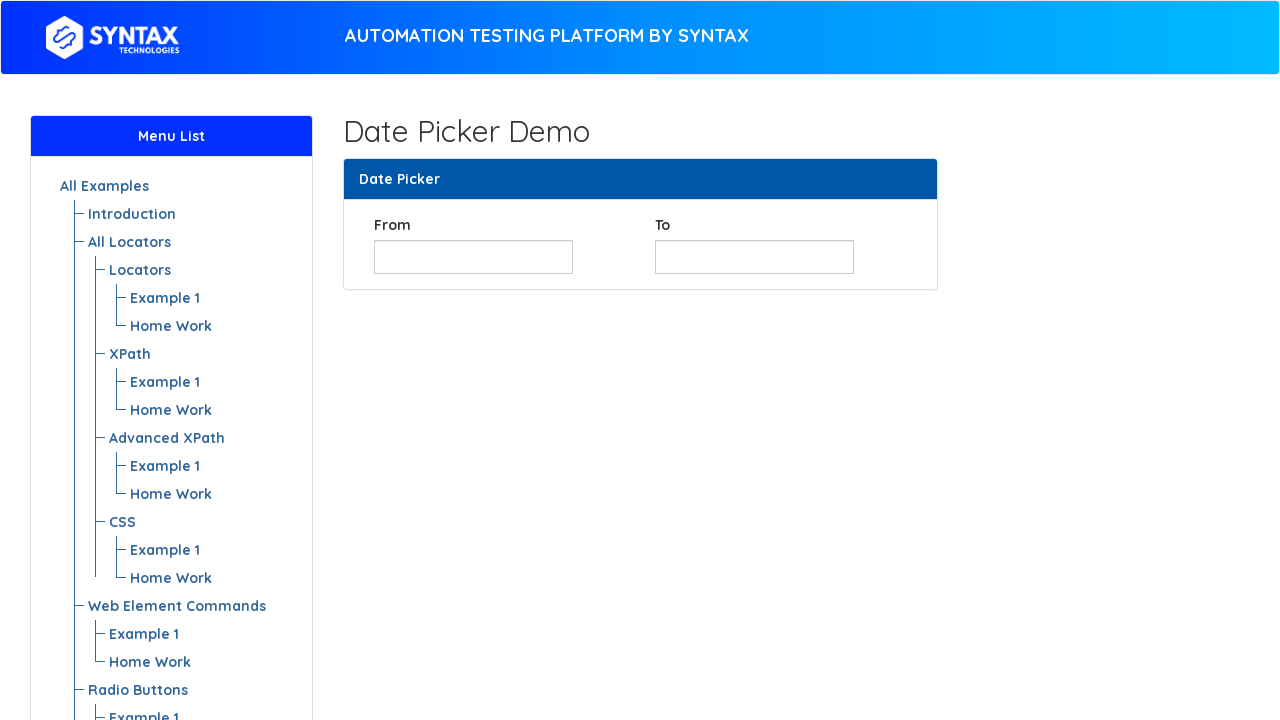

Clicked on 'from date' input to open calendar at (473, 257) on input#from_date
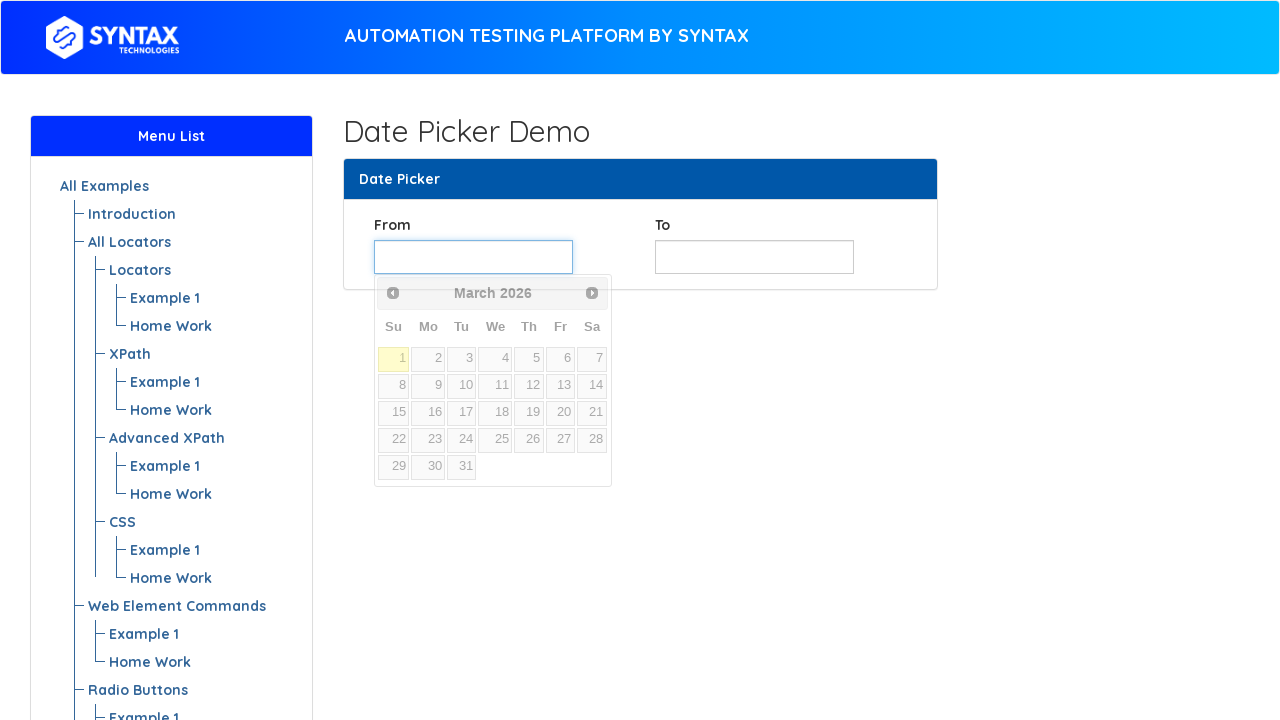

Retrieved current month: March
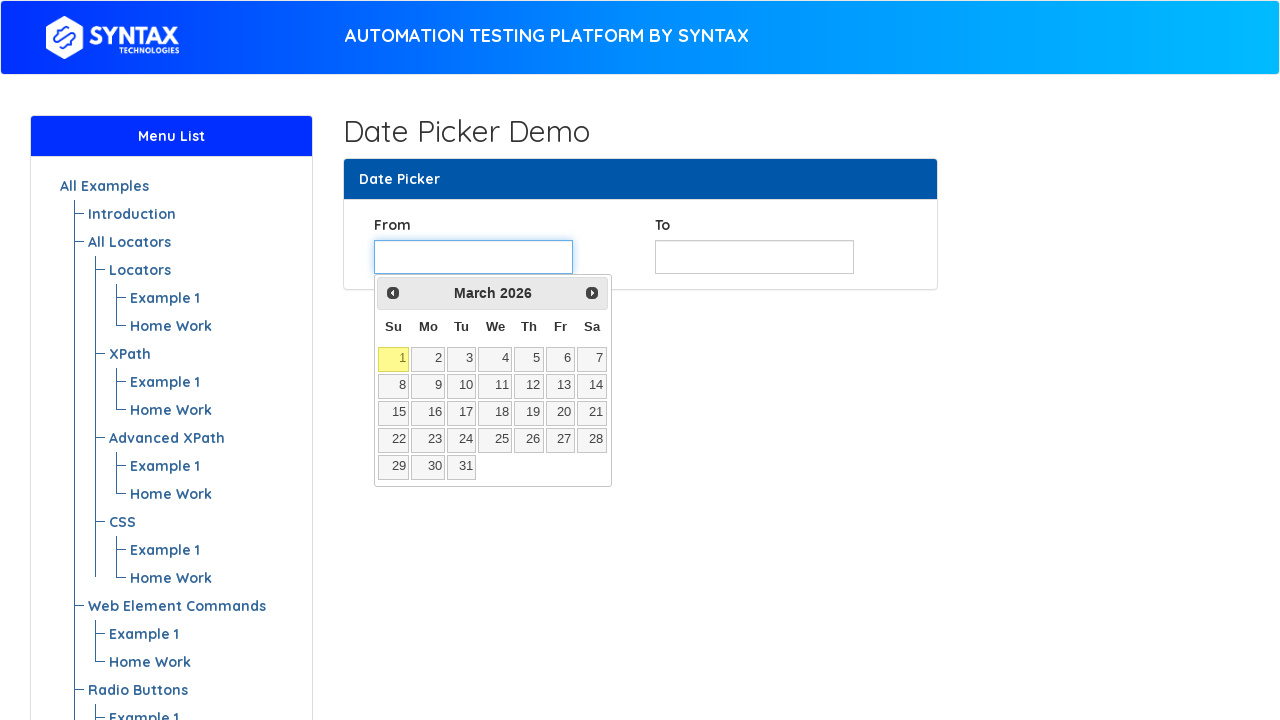

Clicked previous button to navigate to earlier month at (393, 293) on xpath=//*[text()='Prev']
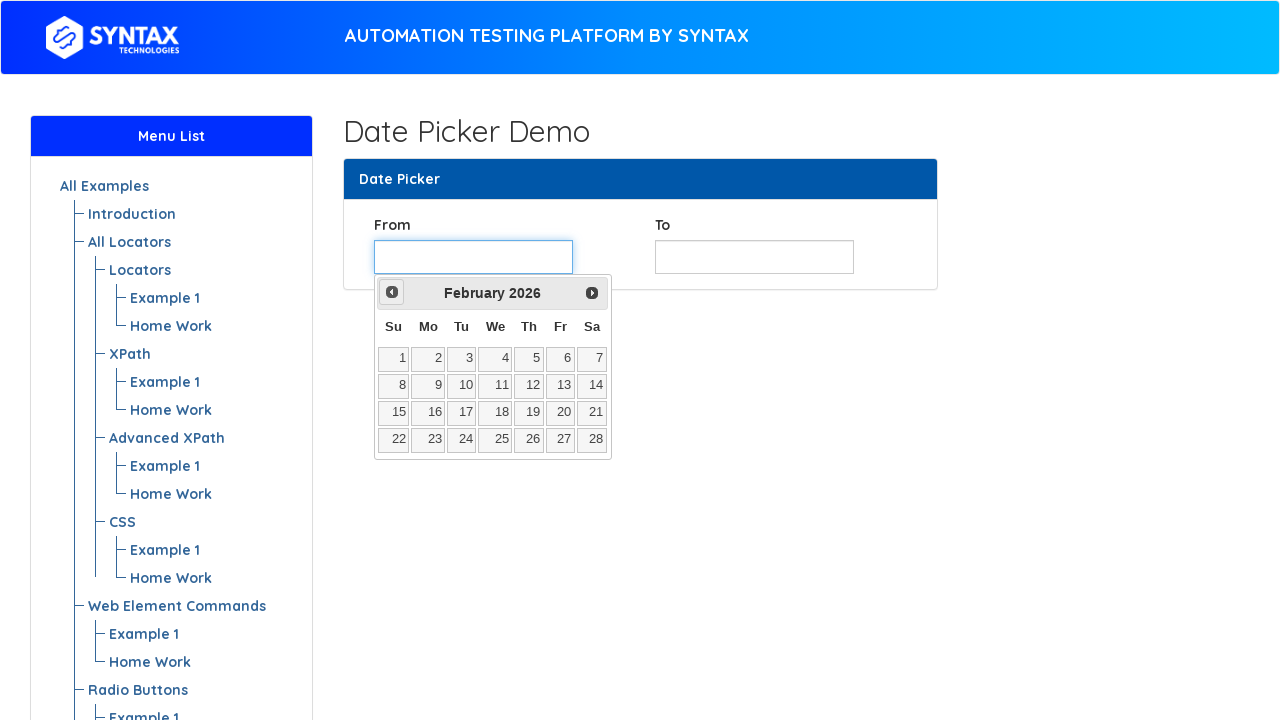

Retrieved current month: February
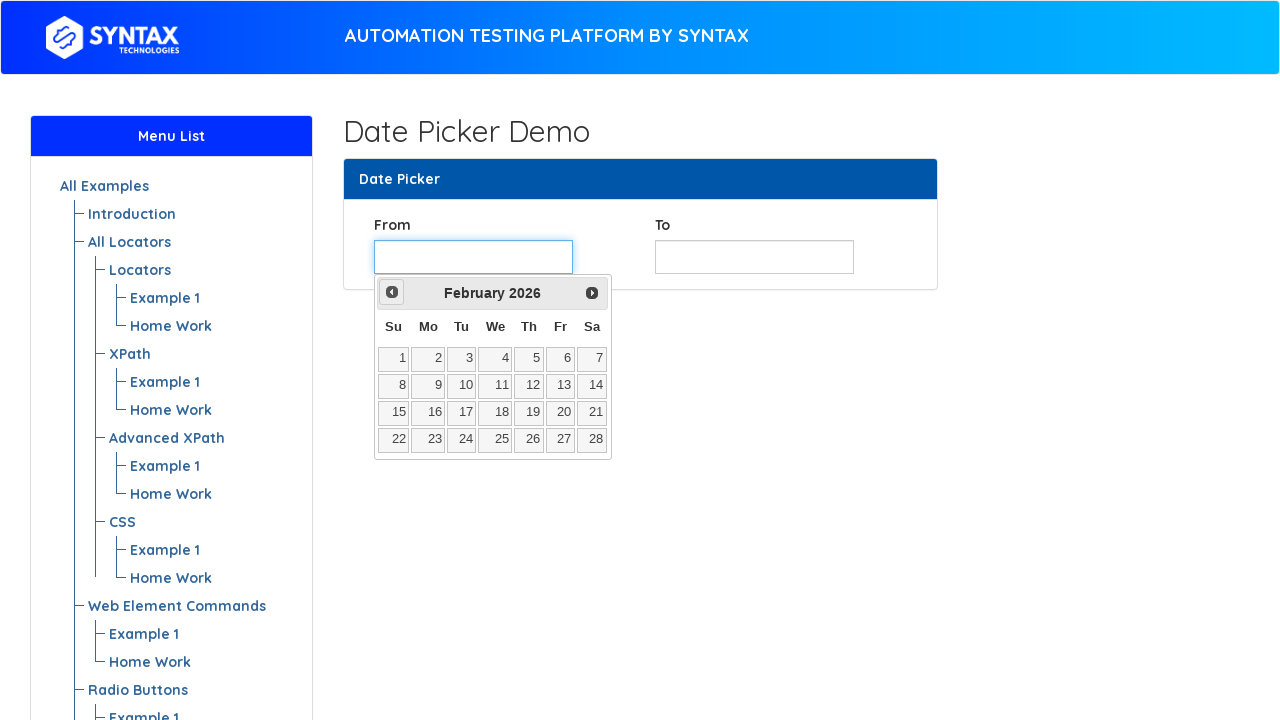

Clicked previous button to navigate to earlier month at (392, 292) on xpath=//*[text()='Prev']
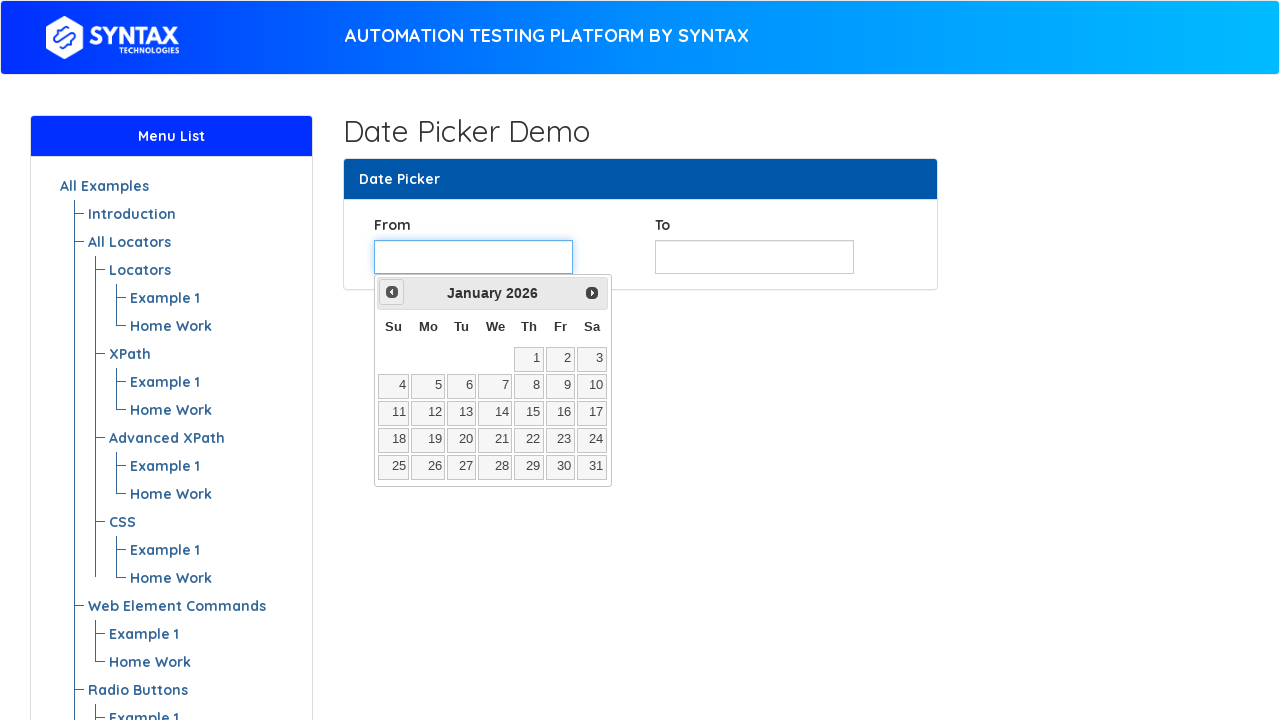

Retrieved current month: January
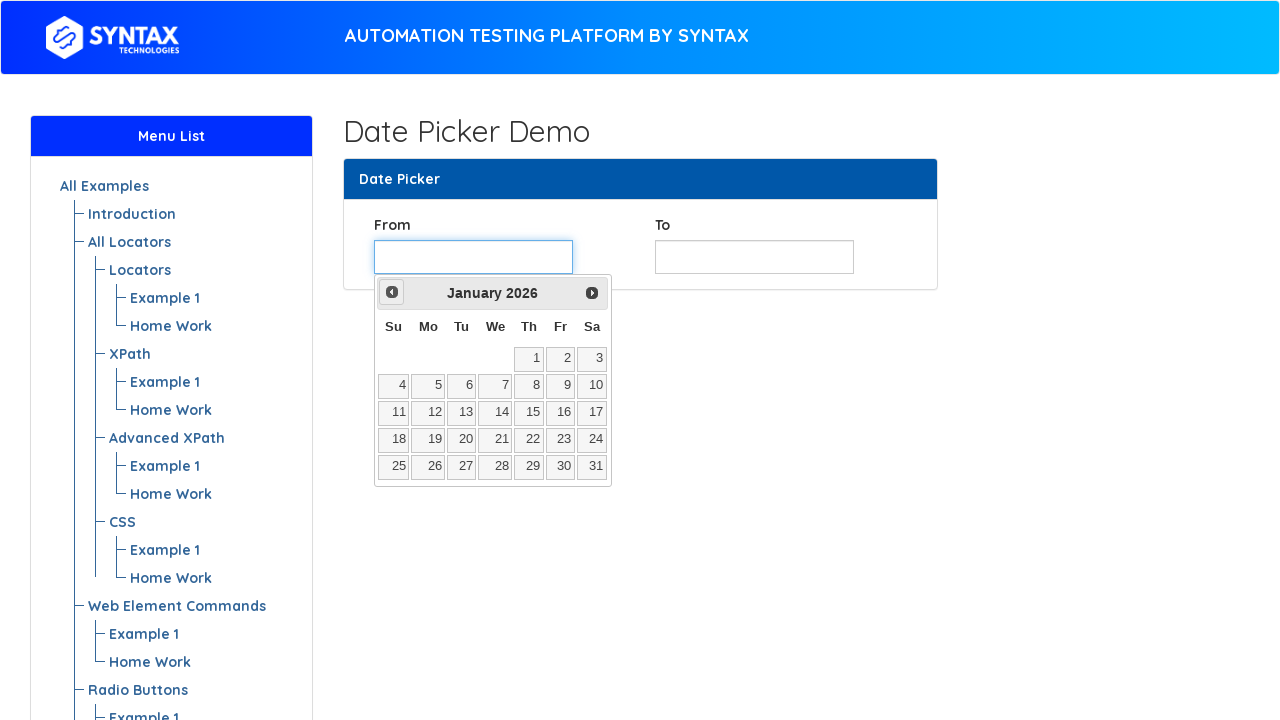

Clicked previous button to navigate to earlier month at (392, 292) on xpath=//*[text()='Prev']
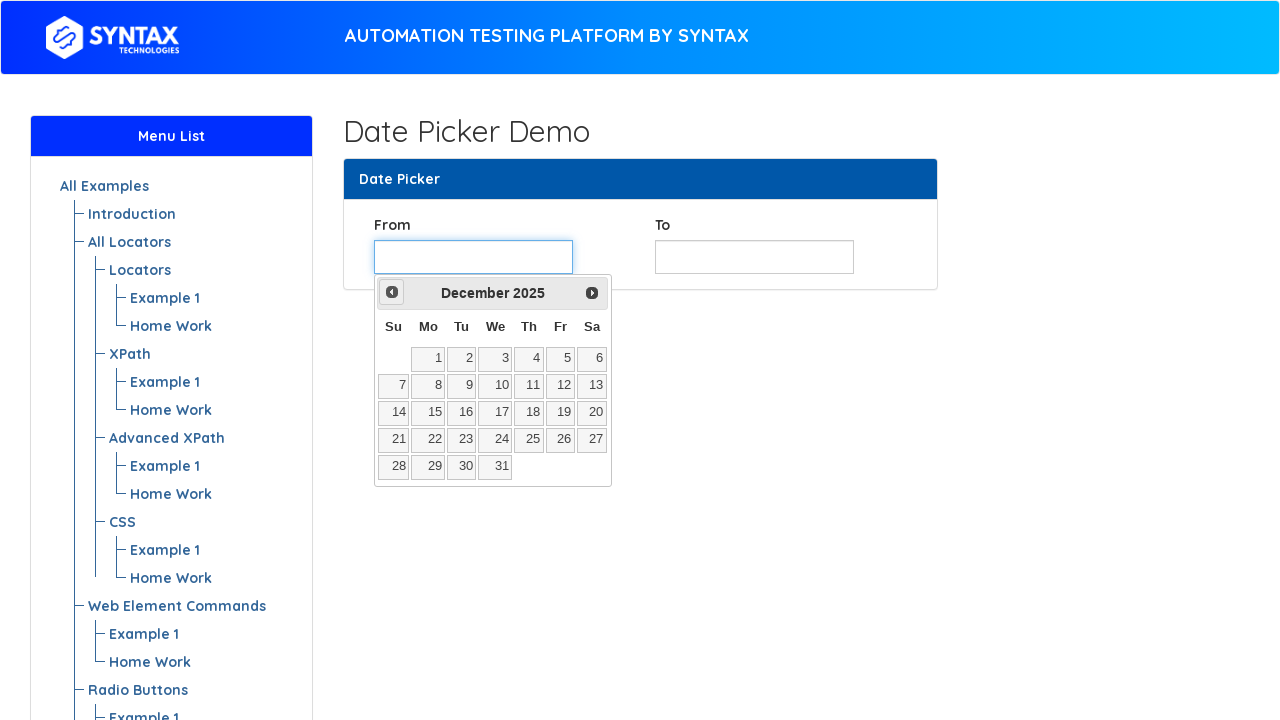

Retrieved current month: December
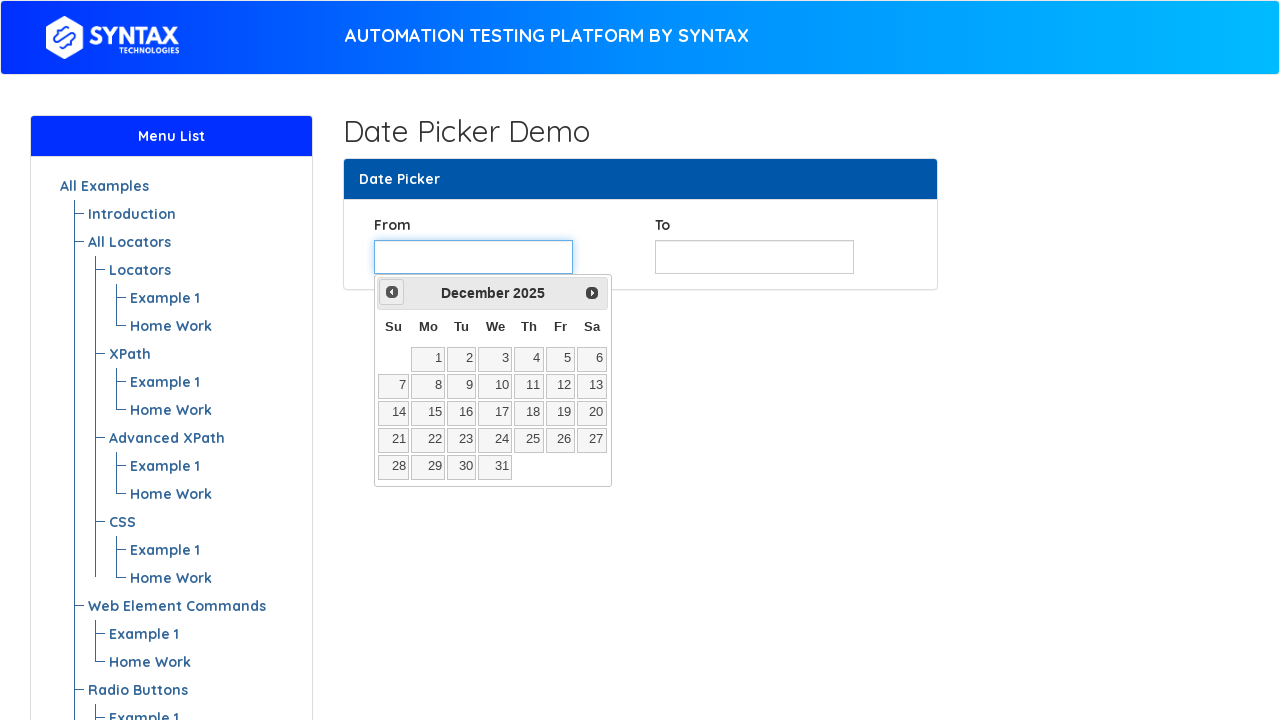

Clicked previous button to navigate to earlier month at (392, 292) on xpath=//*[text()='Prev']
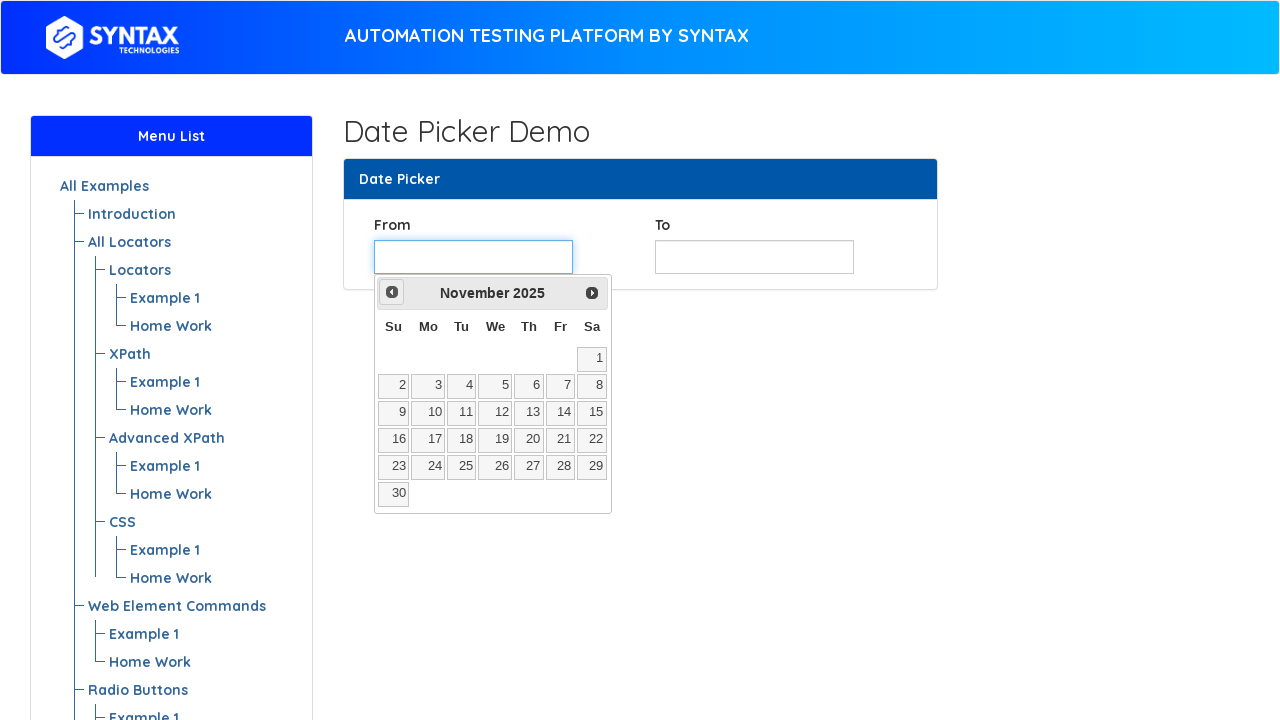

Retrieved current month: November
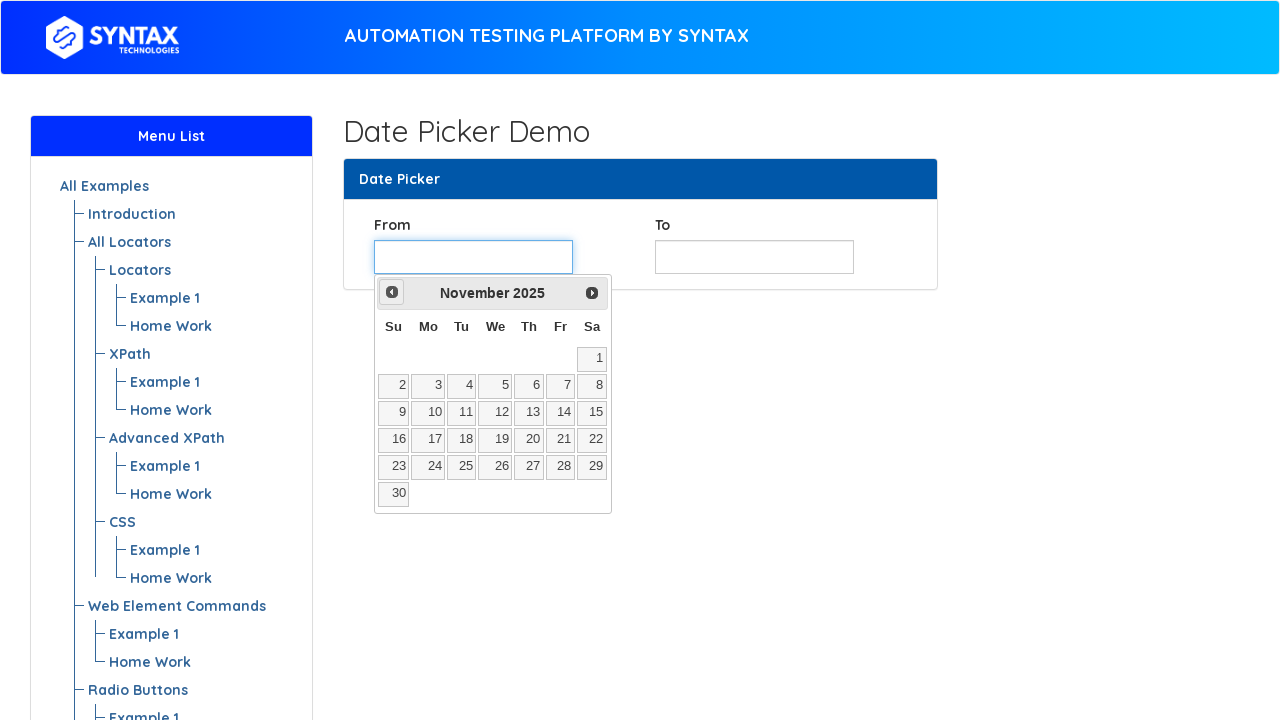

Clicked previous button to navigate to earlier month at (392, 292) on xpath=//*[text()='Prev']
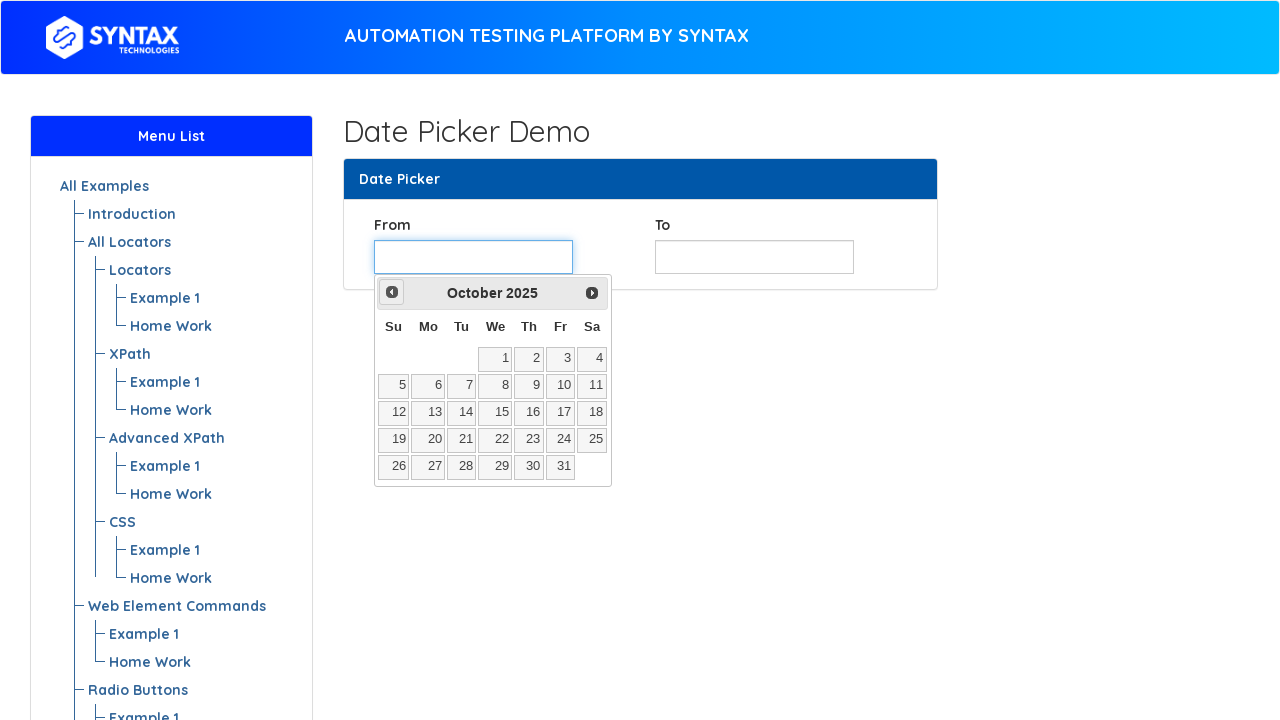

Retrieved current month: October
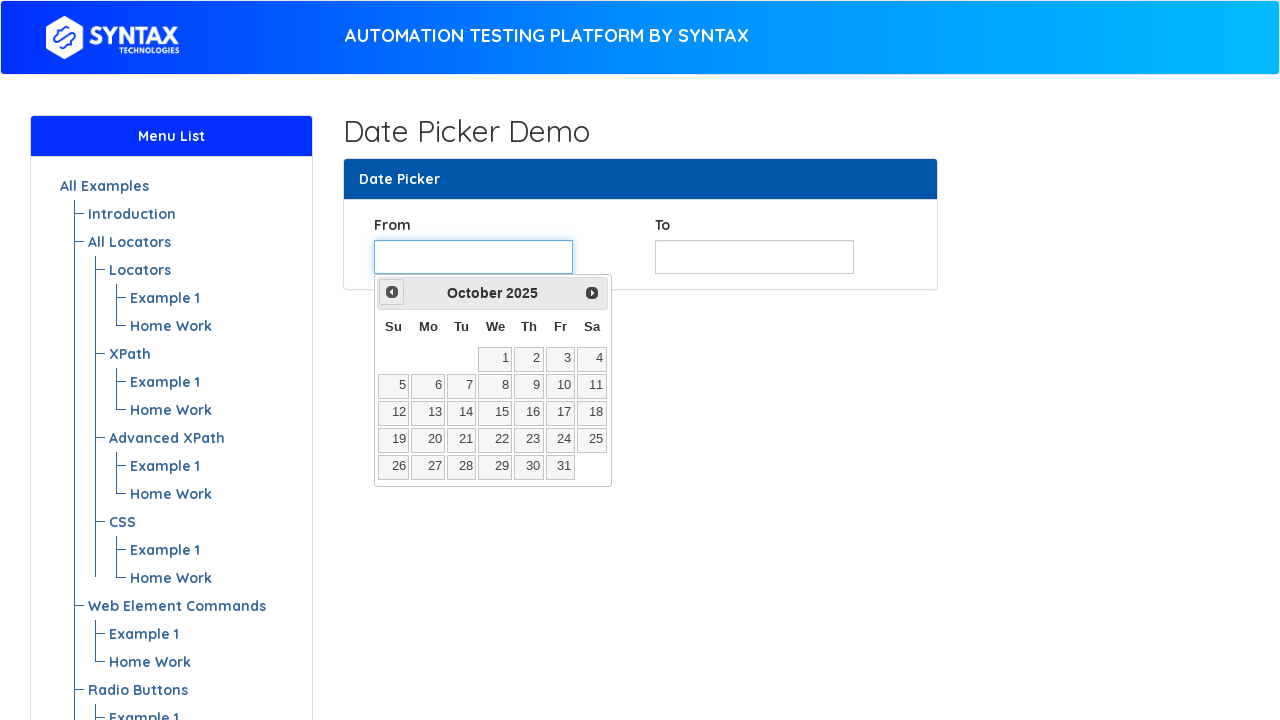

Clicked previous button to navigate to earlier month at (392, 292) on xpath=//*[text()='Prev']
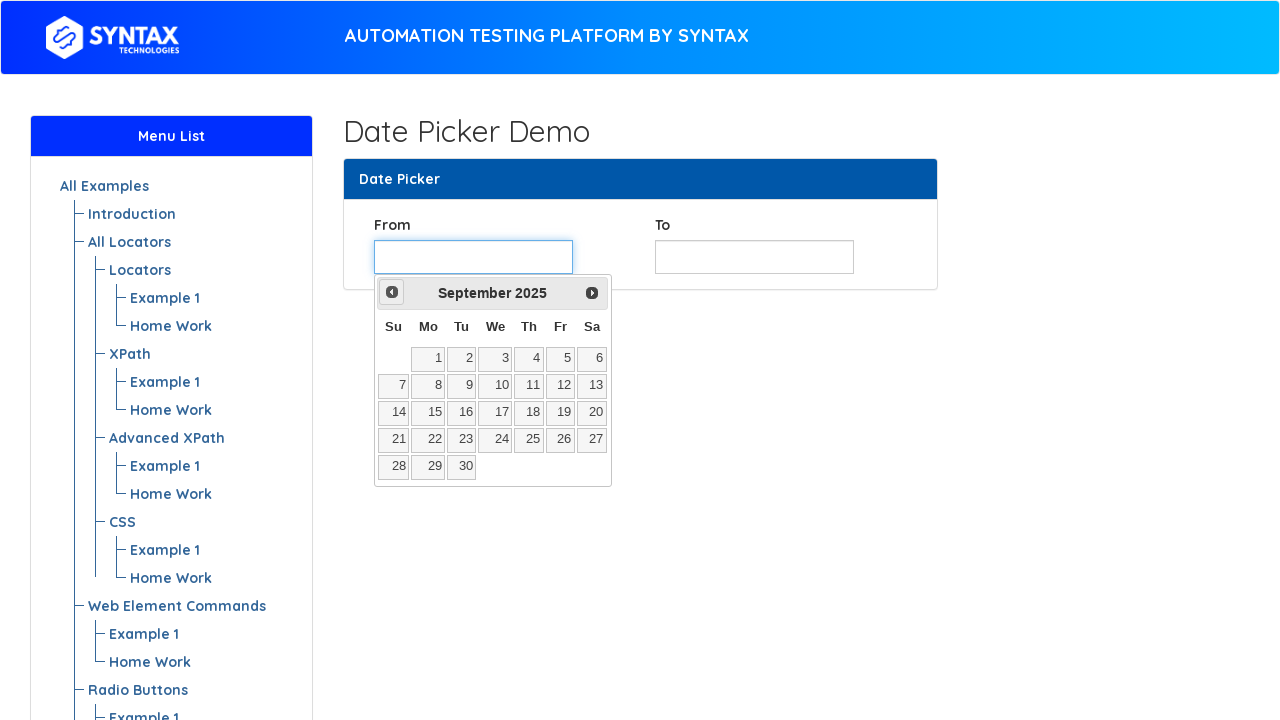

Retrieved current month: September
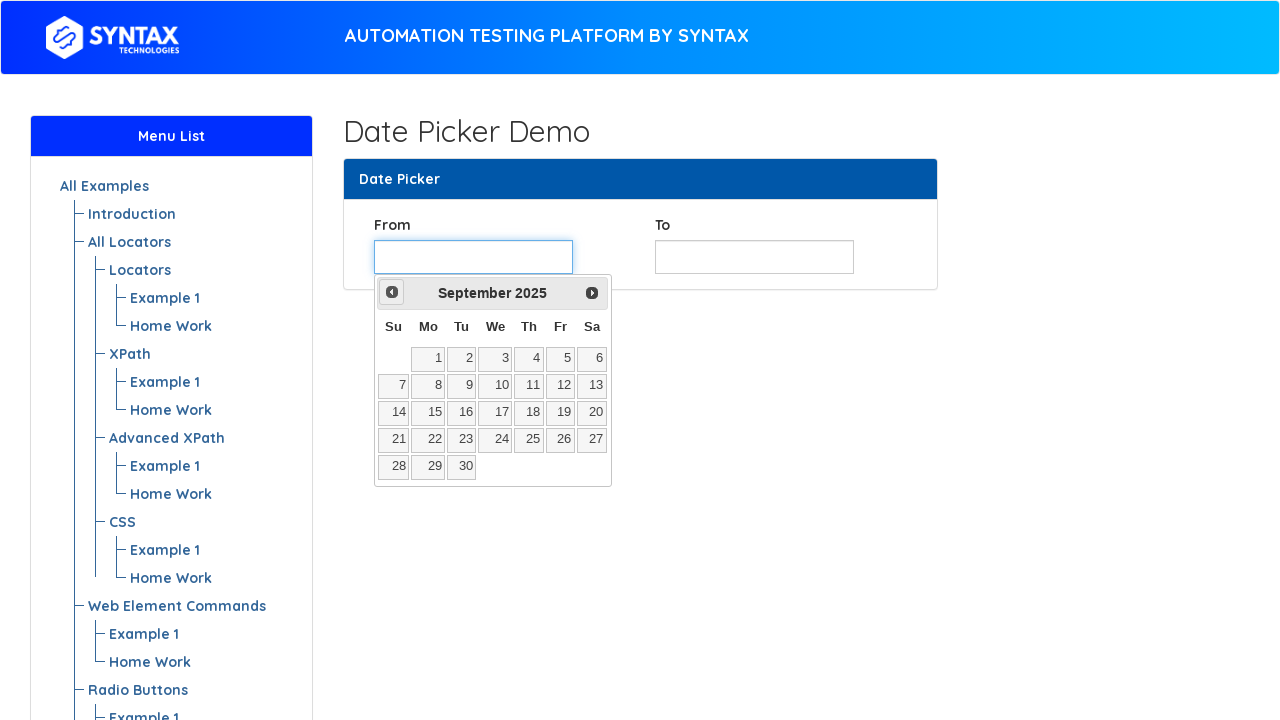

Clicked previous button to navigate to earlier month at (392, 292) on xpath=//*[text()='Prev']
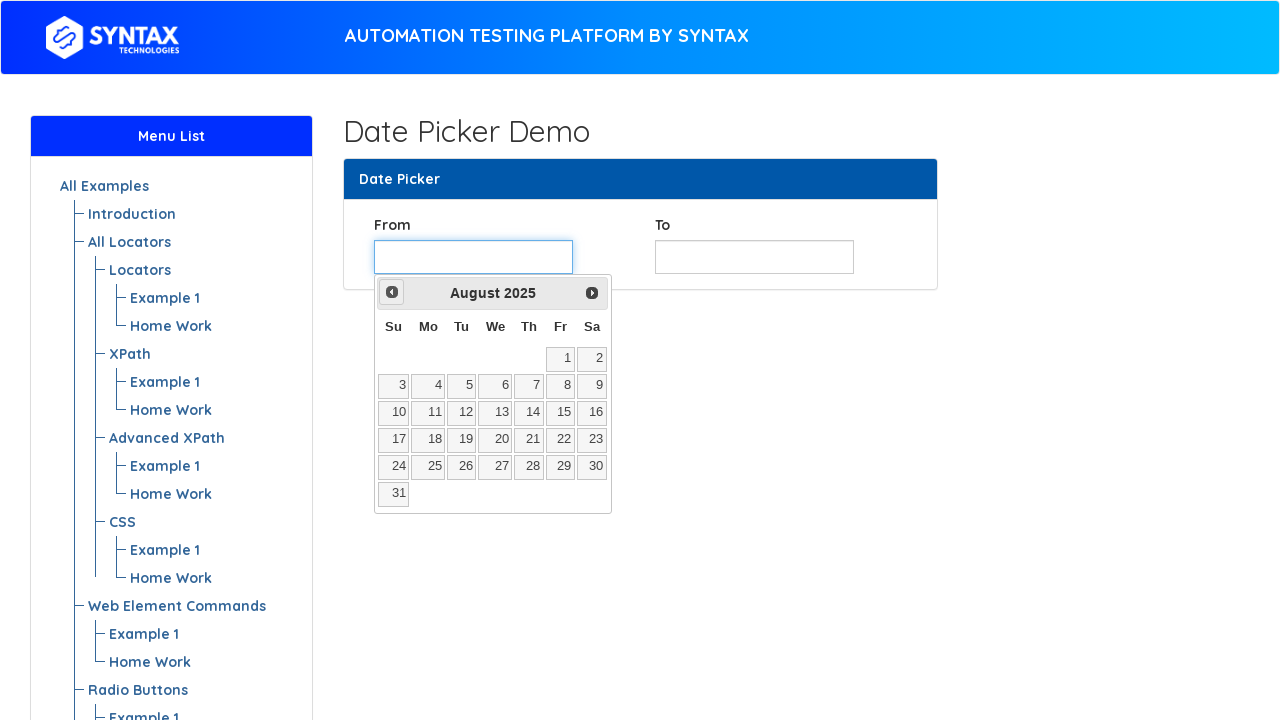

Retrieved current month: August
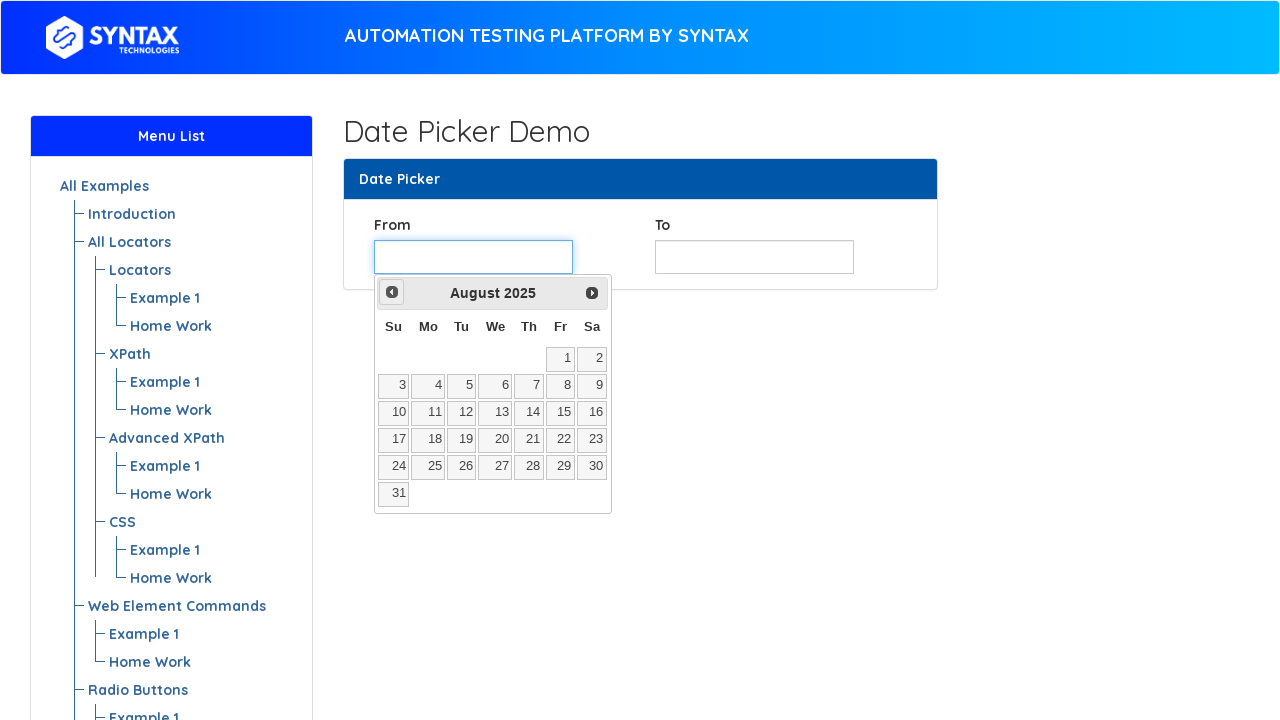

Clicked previous button to navigate to earlier month at (392, 292) on xpath=//*[text()='Prev']
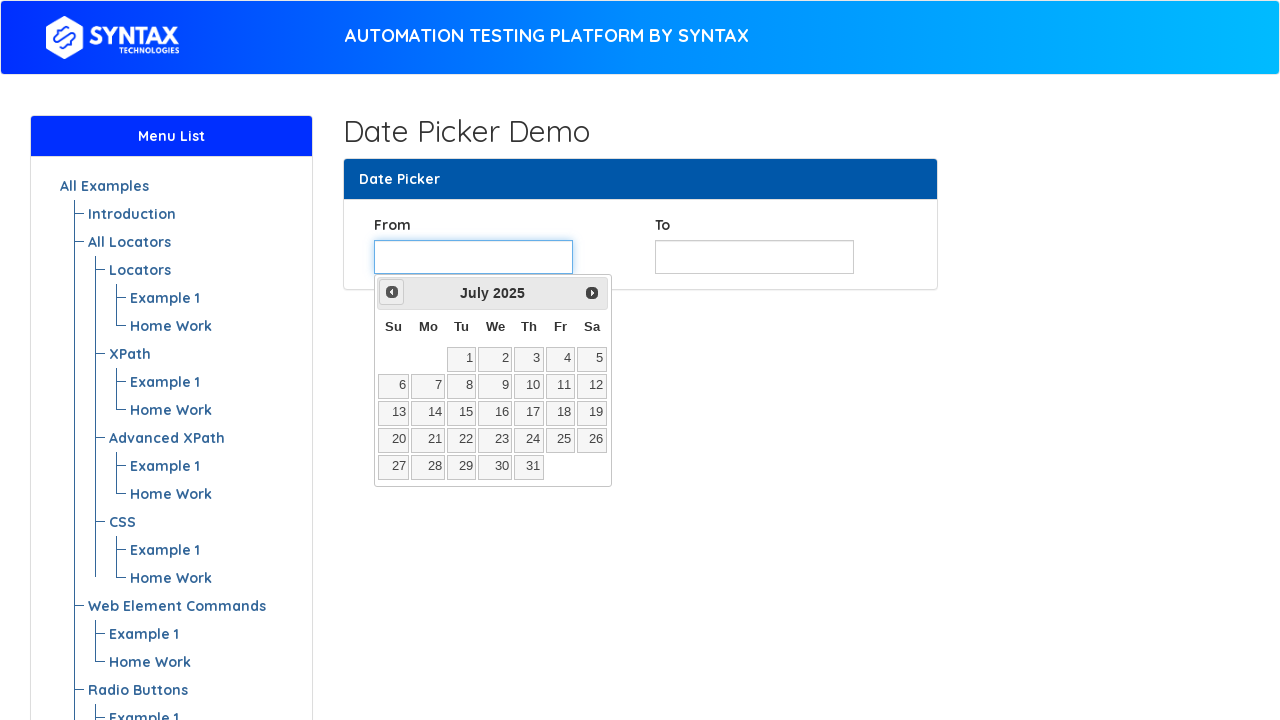

Retrieved current month: July
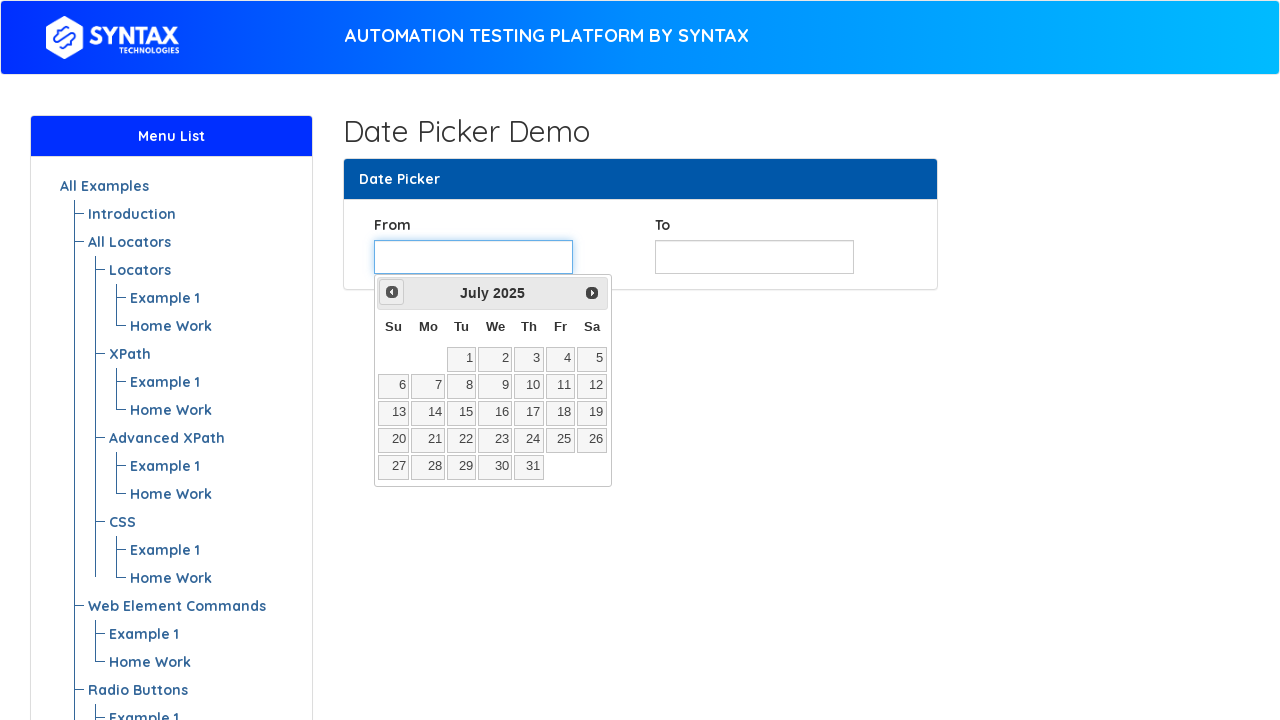

Clicked previous button to navigate to earlier month at (392, 292) on xpath=//*[text()='Prev']
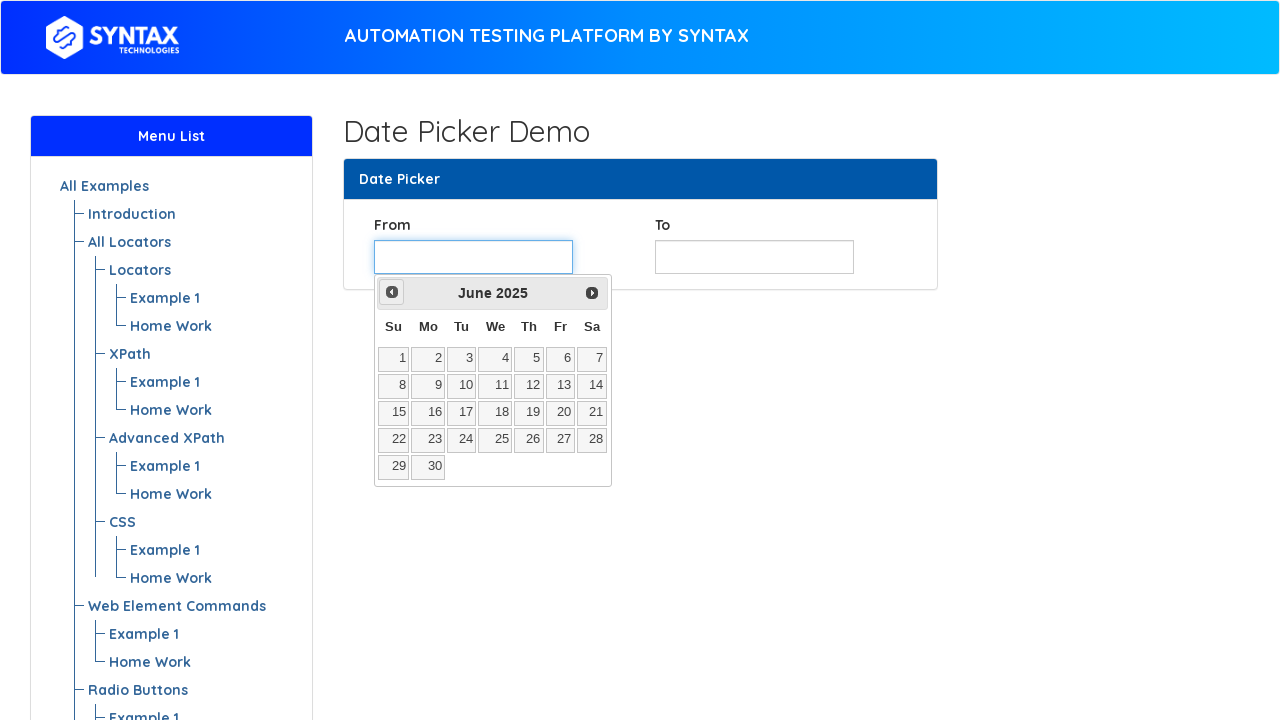

Retrieved current month: June
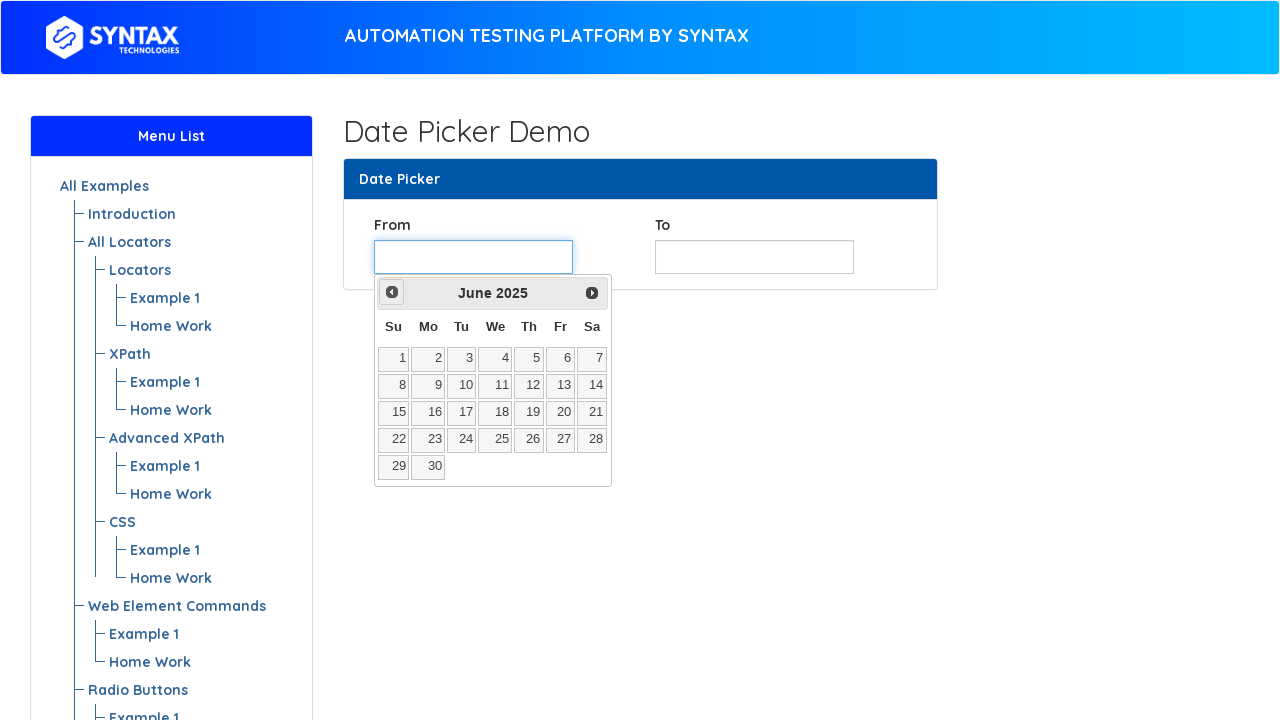

Selected June 19th from calendar at (529, 413) on table.ui-datepicker-calendar tbody td a >> internal:has-text="19"i
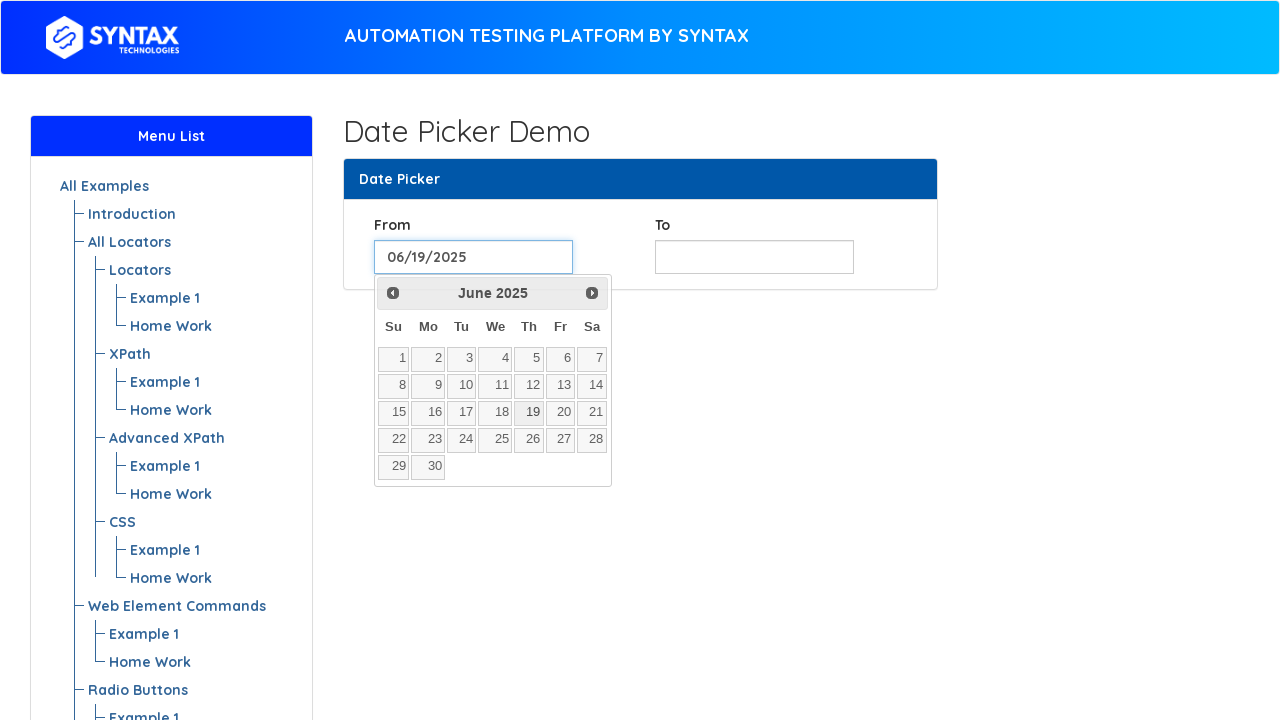

Clicked on 'to date' input to open calendar at (754, 257) on input#to_date
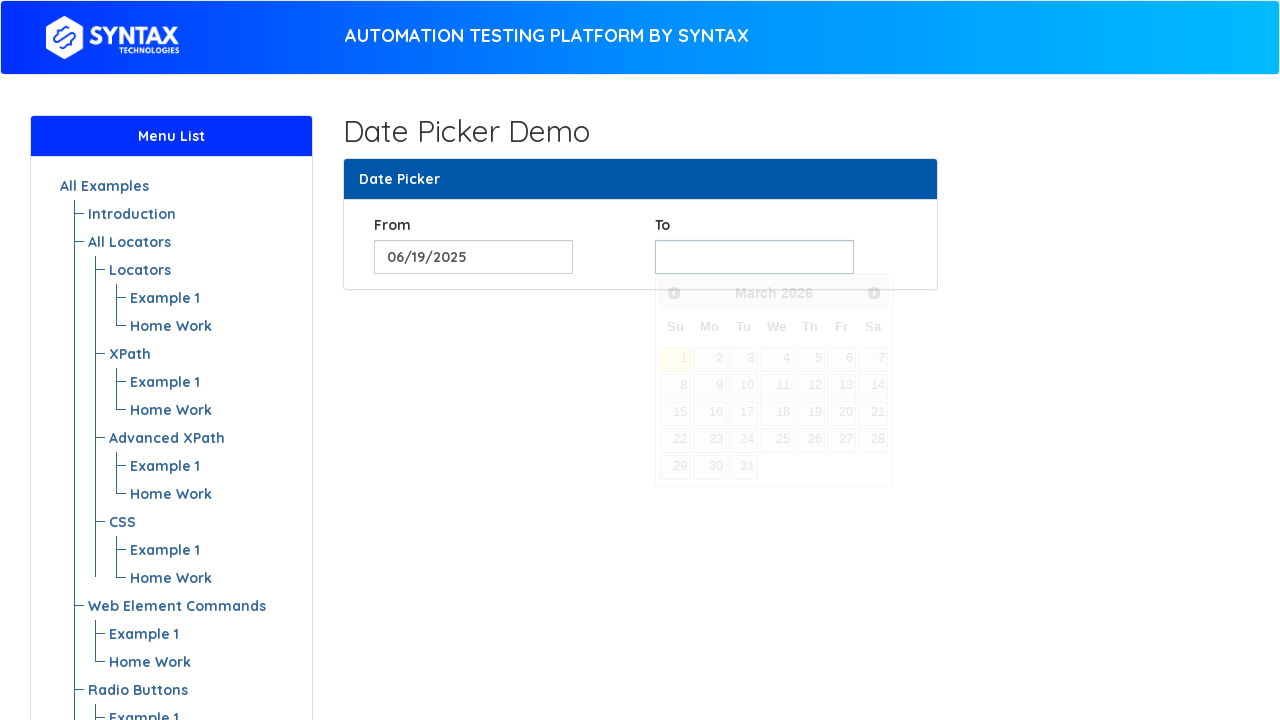

Retrieved current month: March
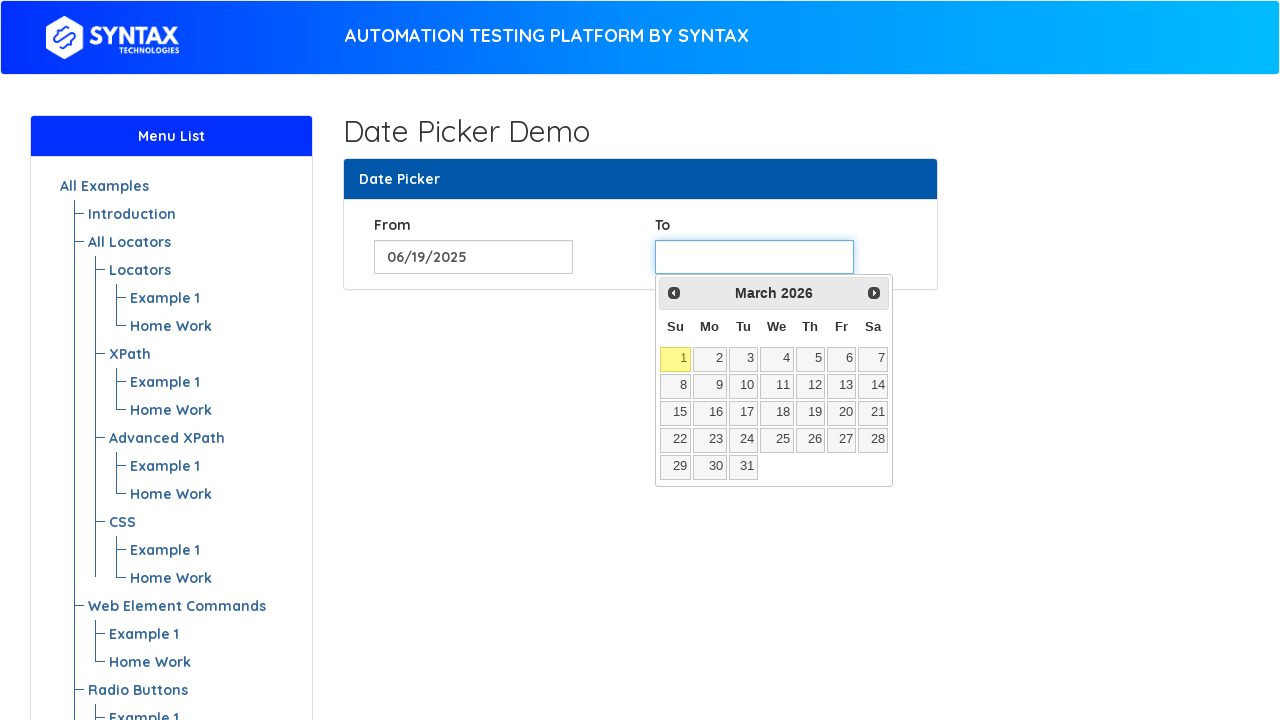

Clicked next button to navigate to later month at (874, 293) on span.ui-icon.ui-icon-circle-triangle-e
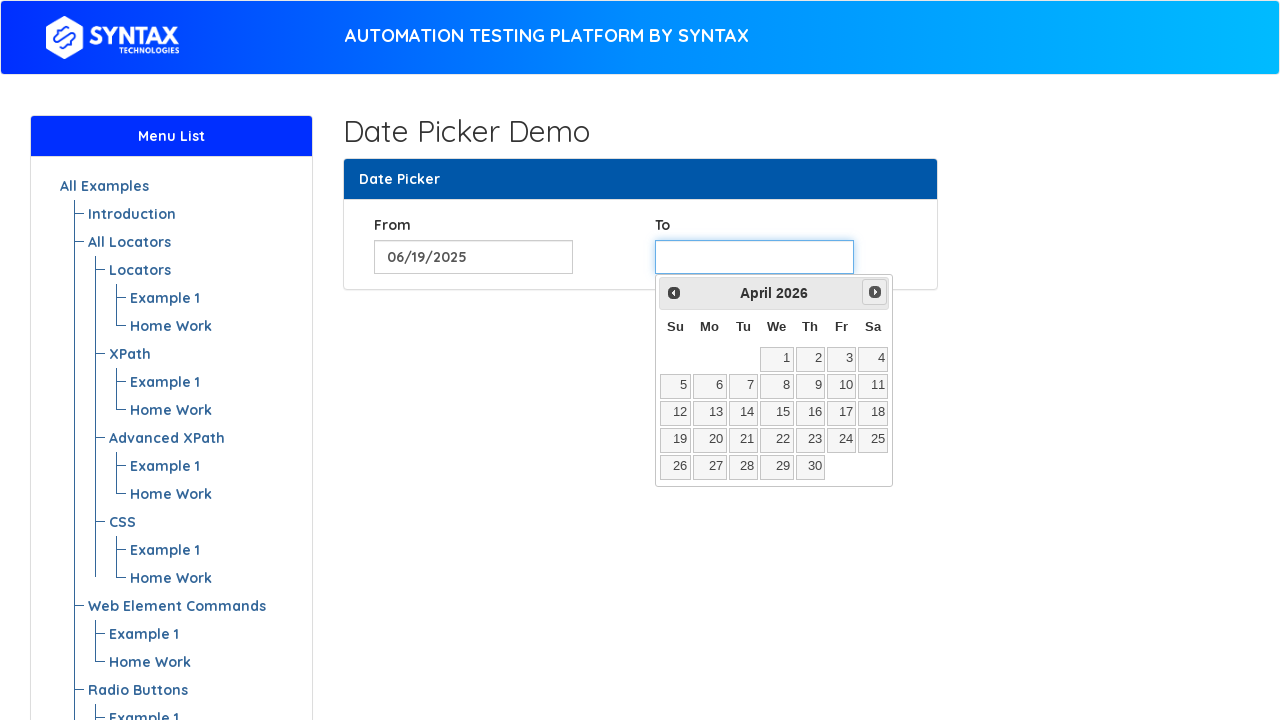

Retrieved current month: April
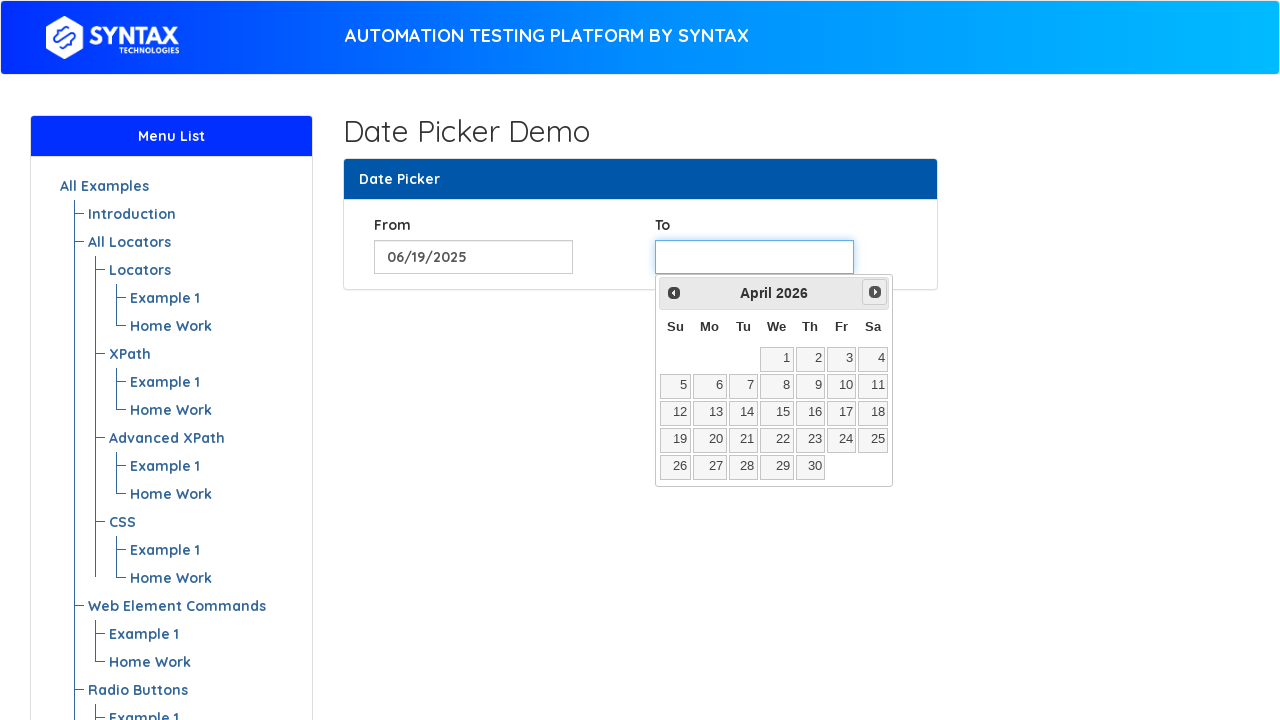

Clicked next button to navigate to later month at (875, 292) on span.ui-icon.ui-icon-circle-triangle-e
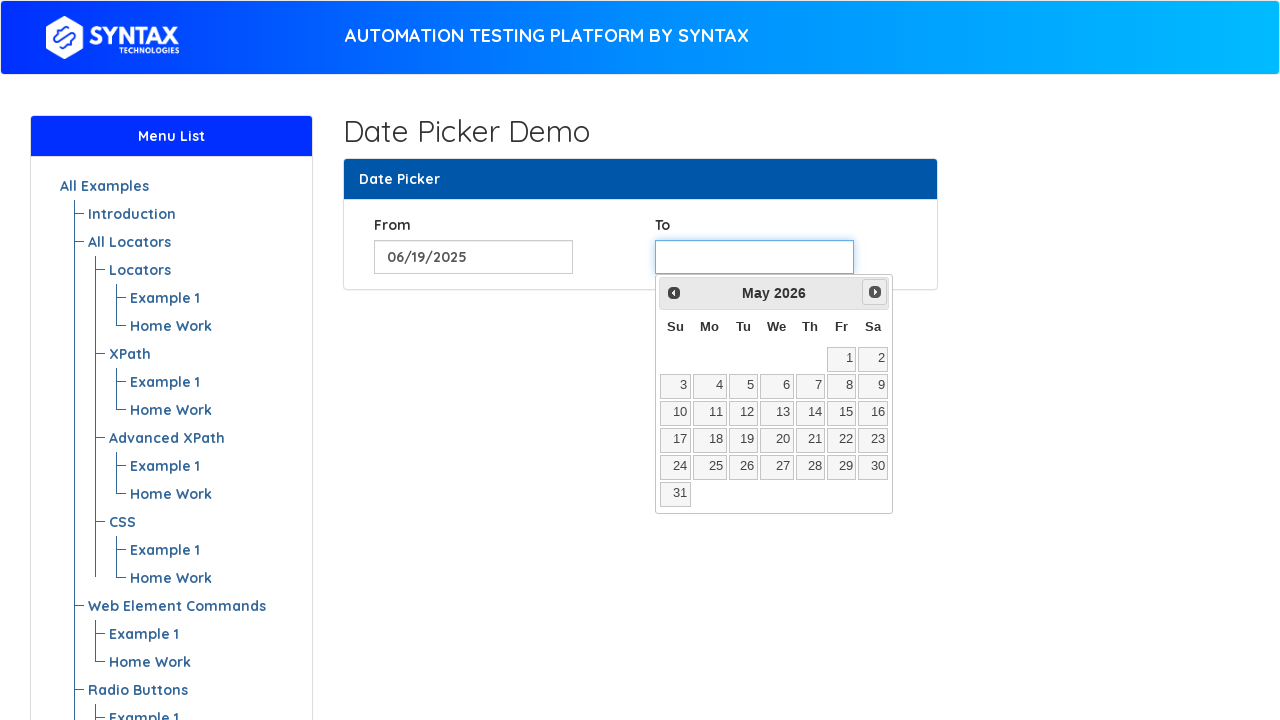

Retrieved current month: May
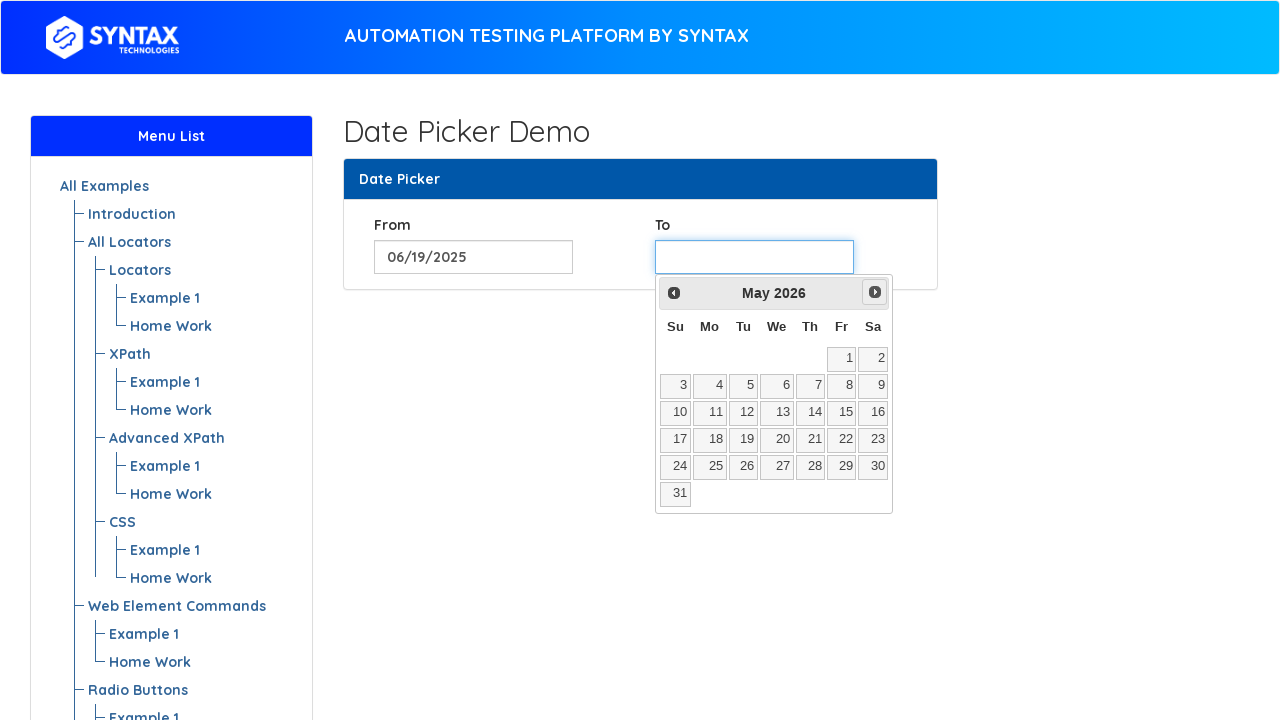

Clicked next button to navigate to later month at (875, 292) on span.ui-icon.ui-icon-circle-triangle-e
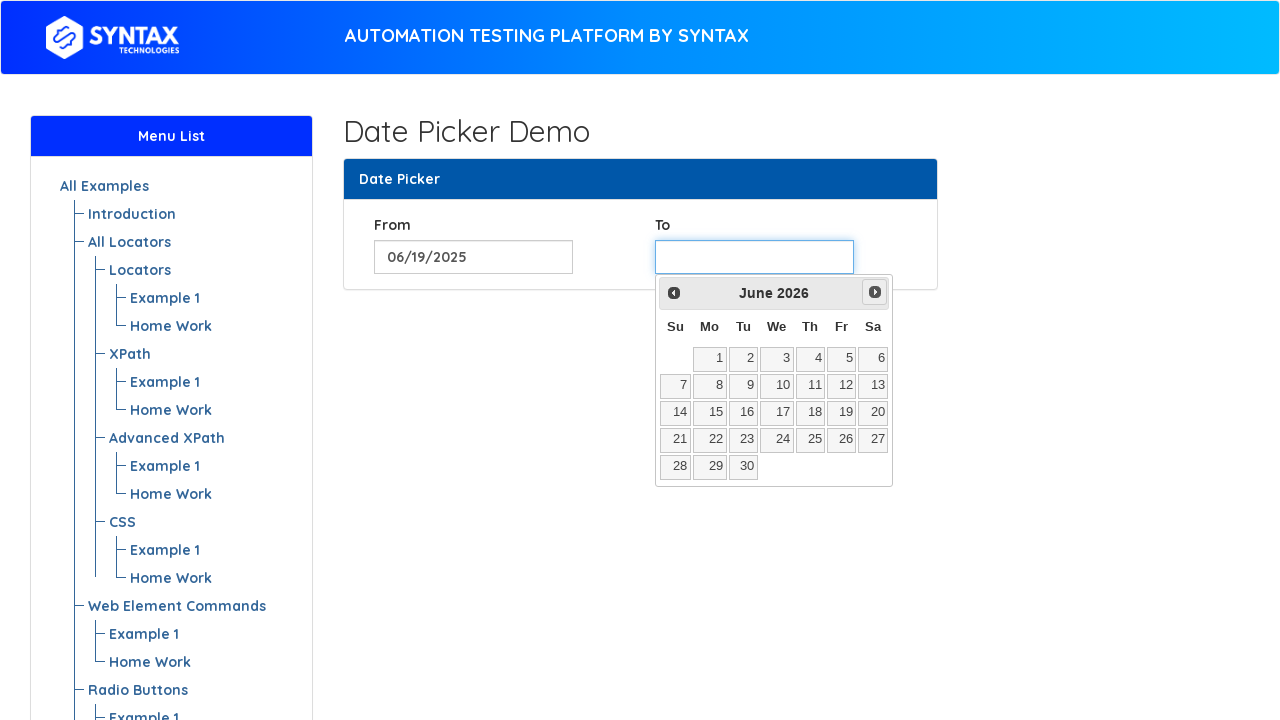

Retrieved current month: June
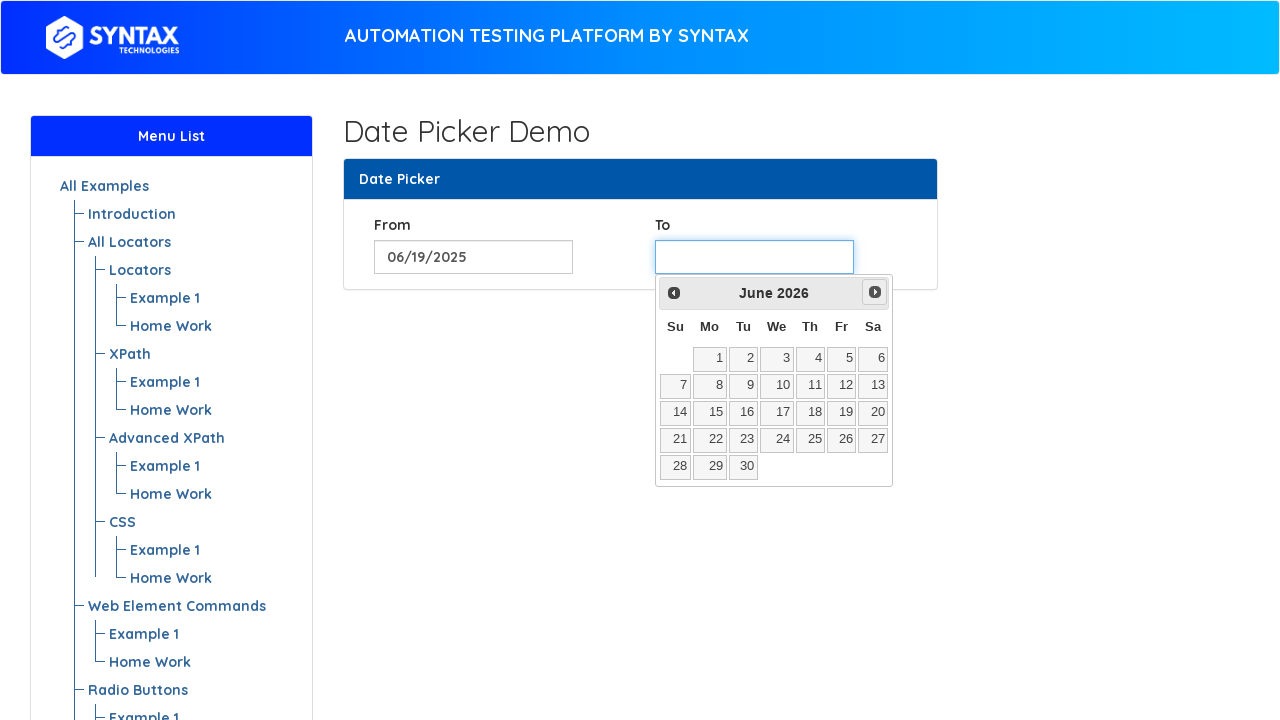

Clicked next button to navigate to later month at (875, 292) on span.ui-icon.ui-icon-circle-triangle-e
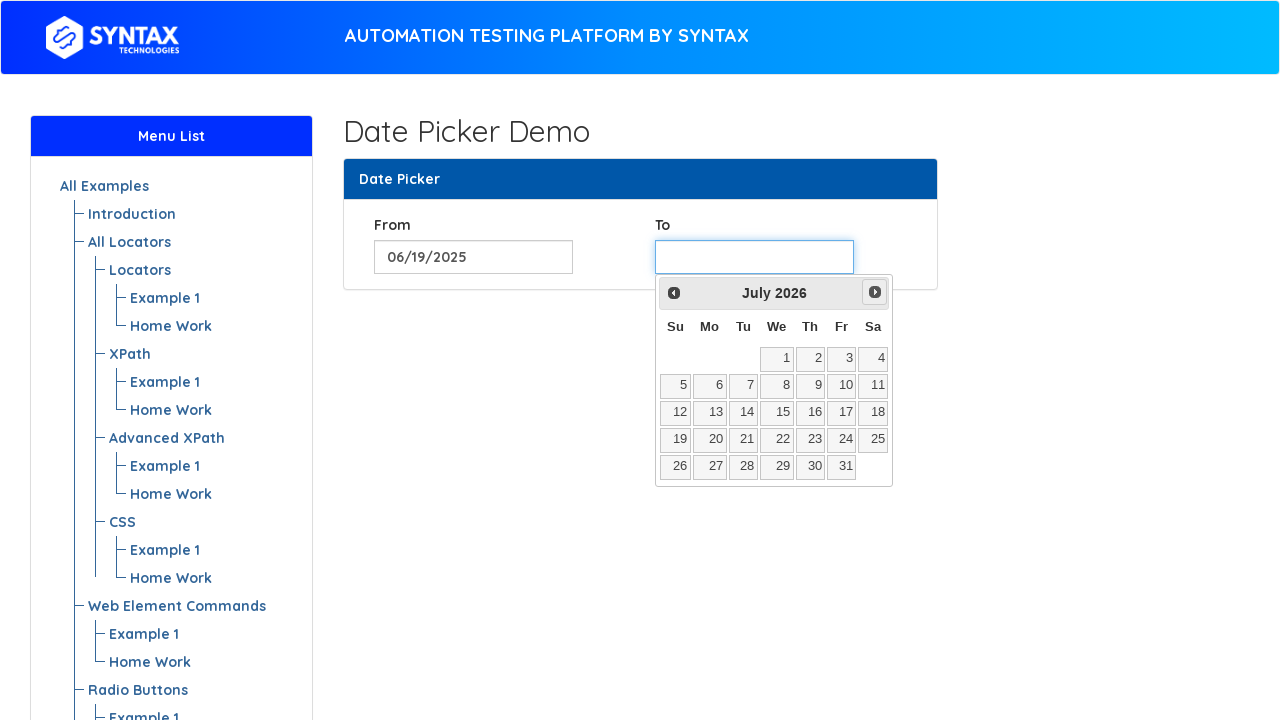

Retrieved current month: July
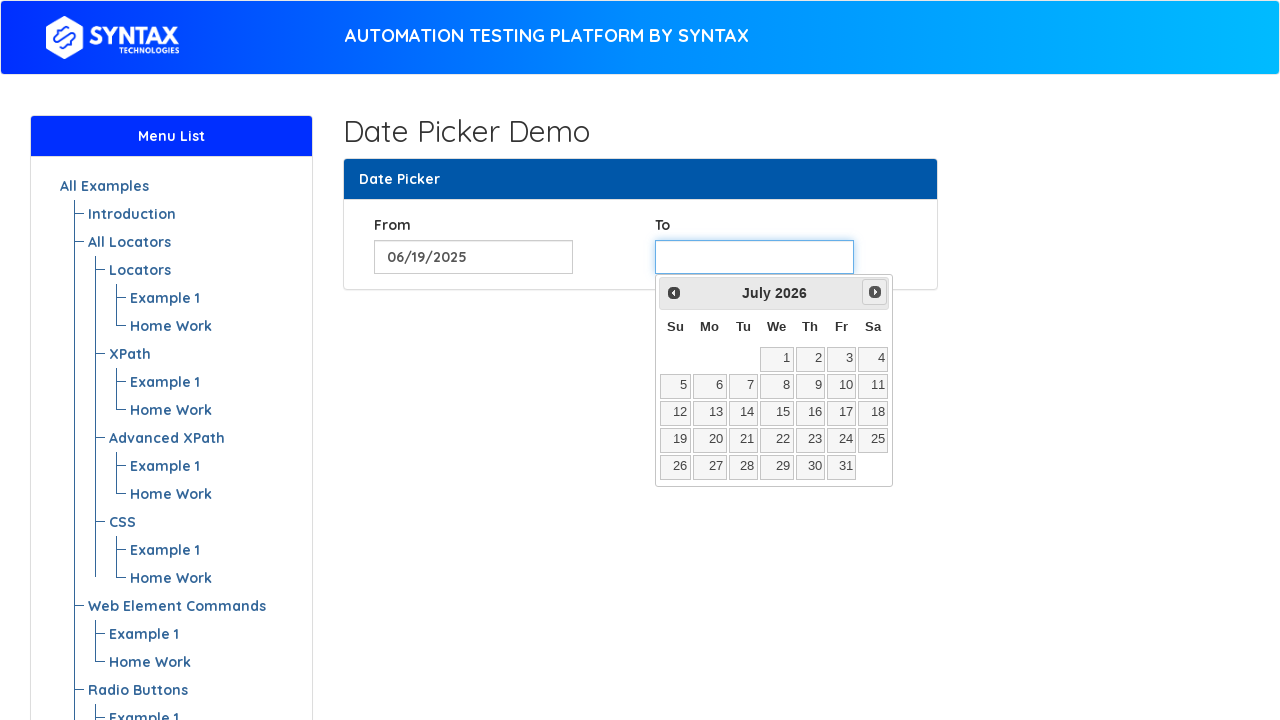

Clicked next button to navigate to later month at (875, 292) on span.ui-icon.ui-icon-circle-triangle-e
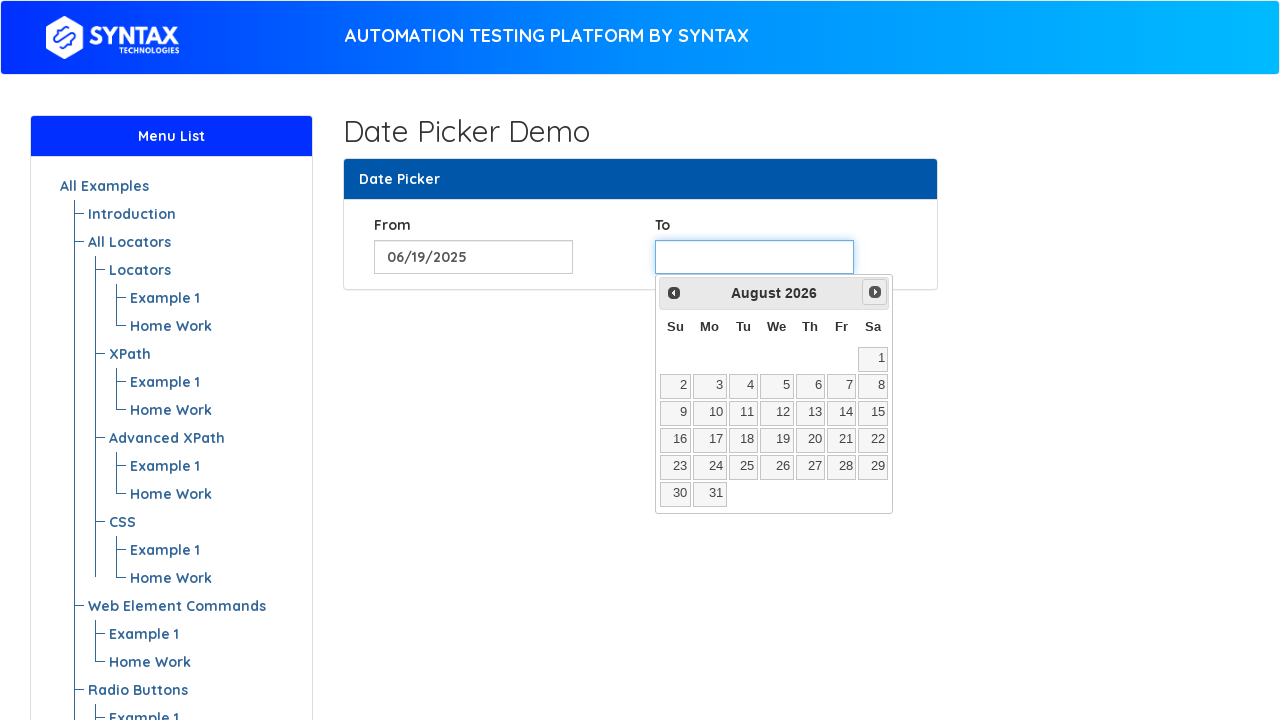

Retrieved current month: August
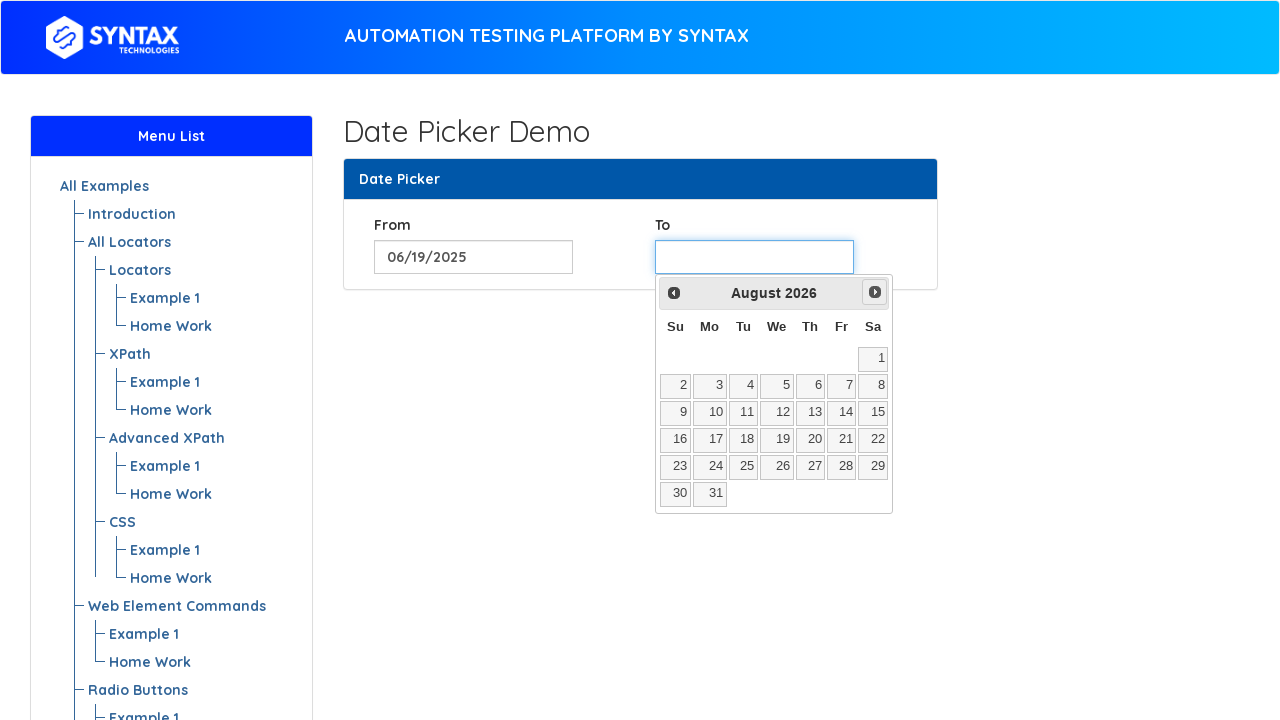

Clicked next button to navigate to later month at (875, 292) on span.ui-icon.ui-icon-circle-triangle-e
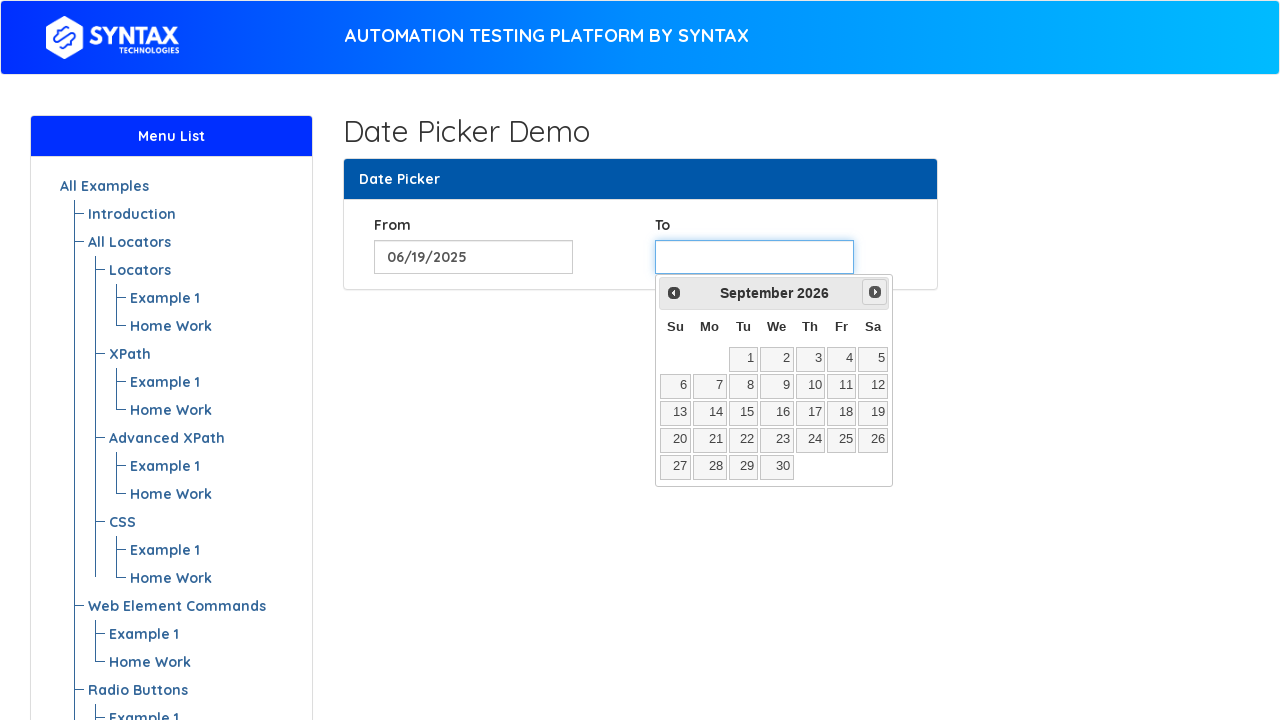

Retrieved current month: September
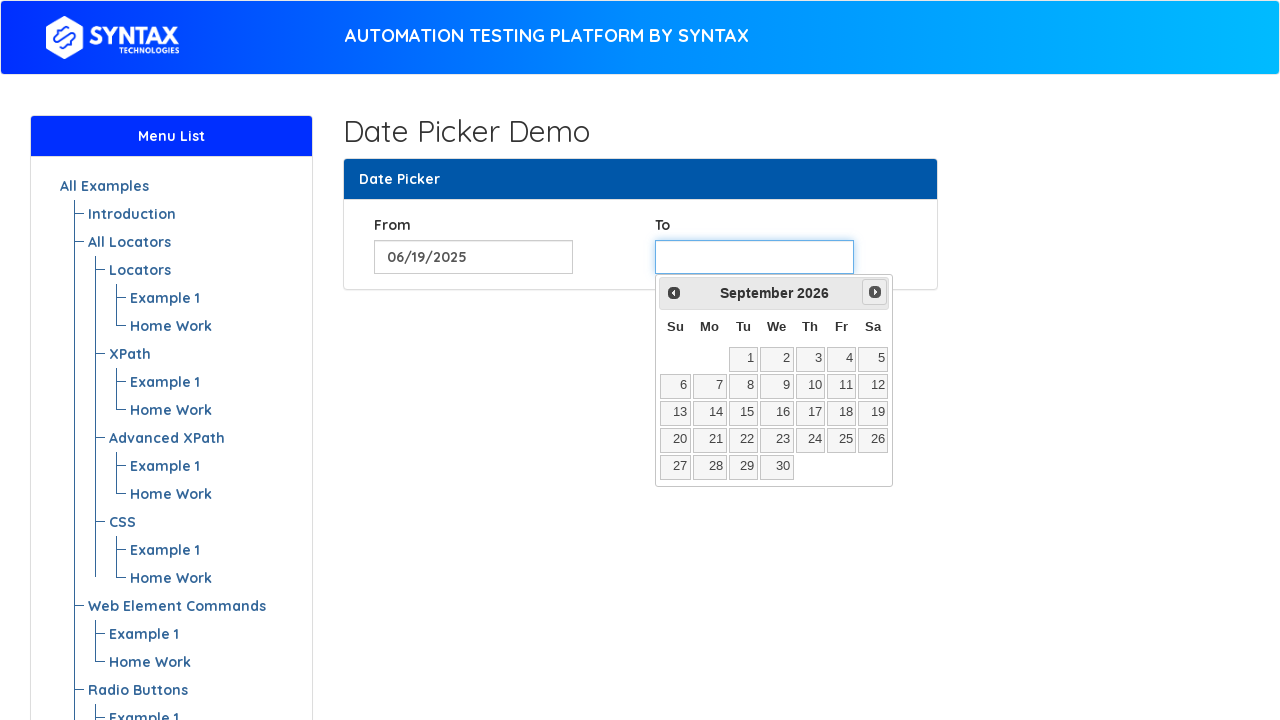

Clicked next button to navigate to later month at (875, 292) on span.ui-icon.ui-icon-circle-triangle-e
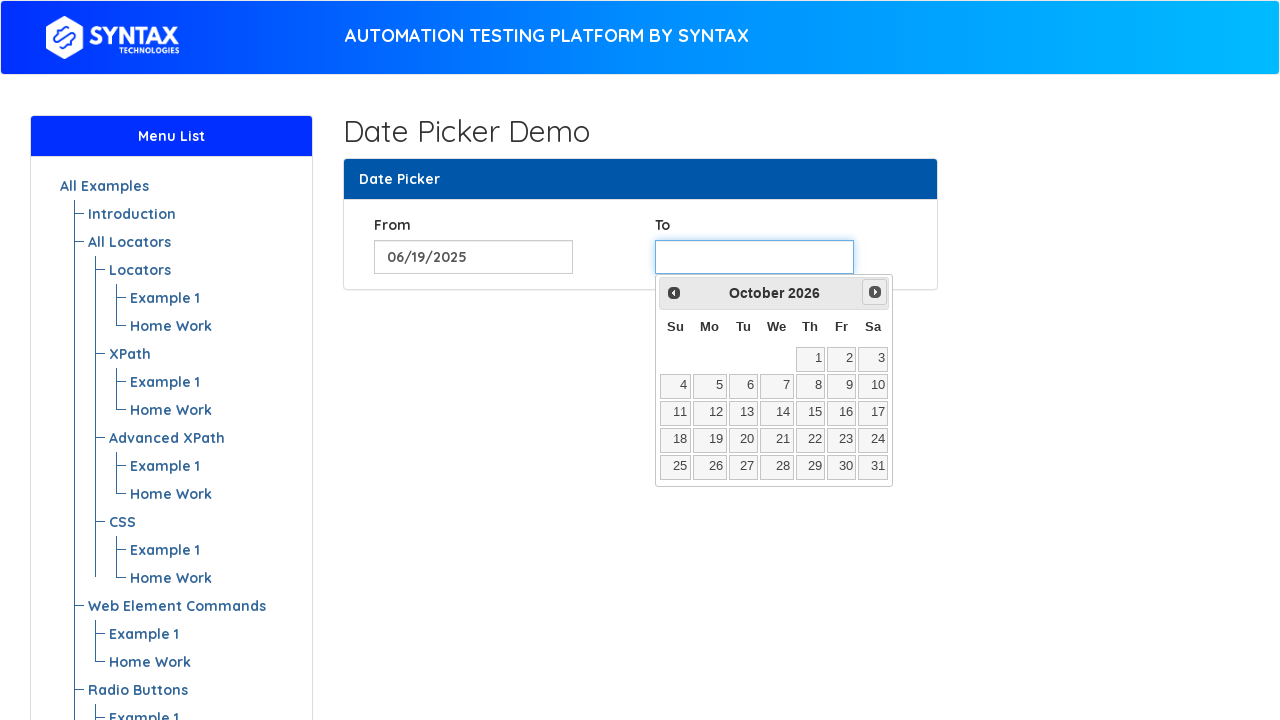

Retrieved current month: October
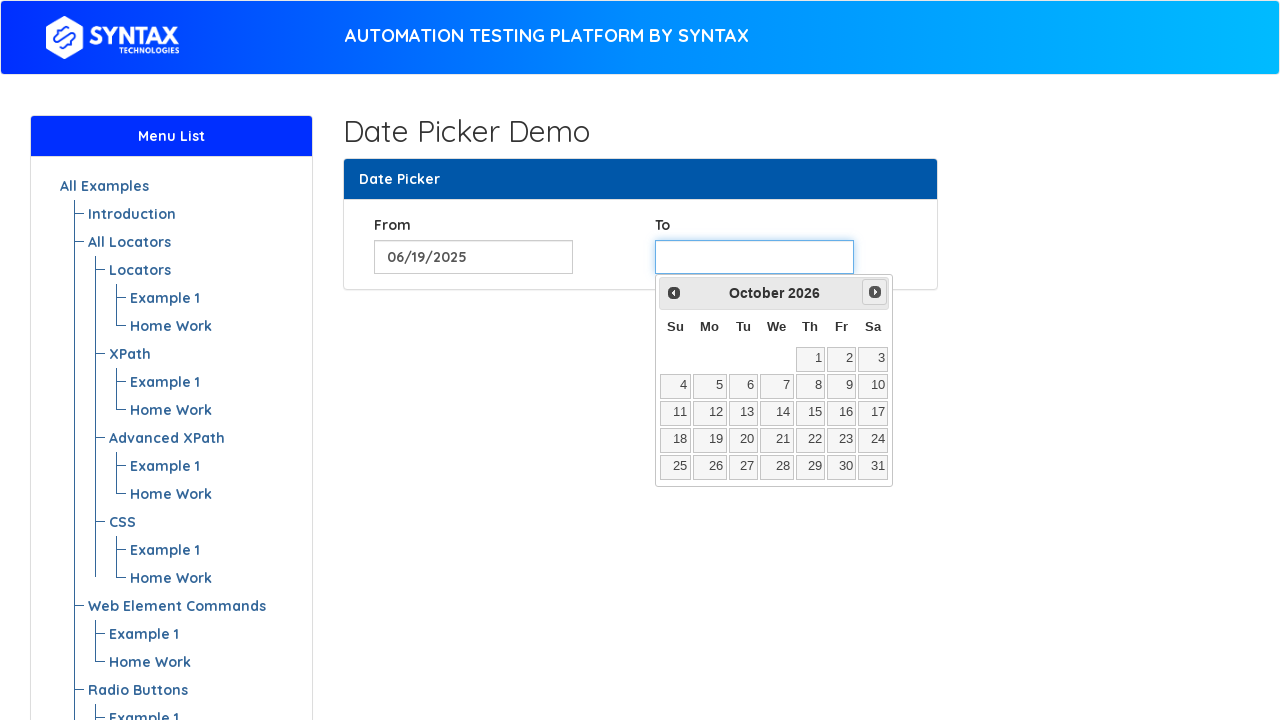

Clicked next button to navigate to later month at (875, 292) on span.ui-icon.ui-icon-circle-triangle-e
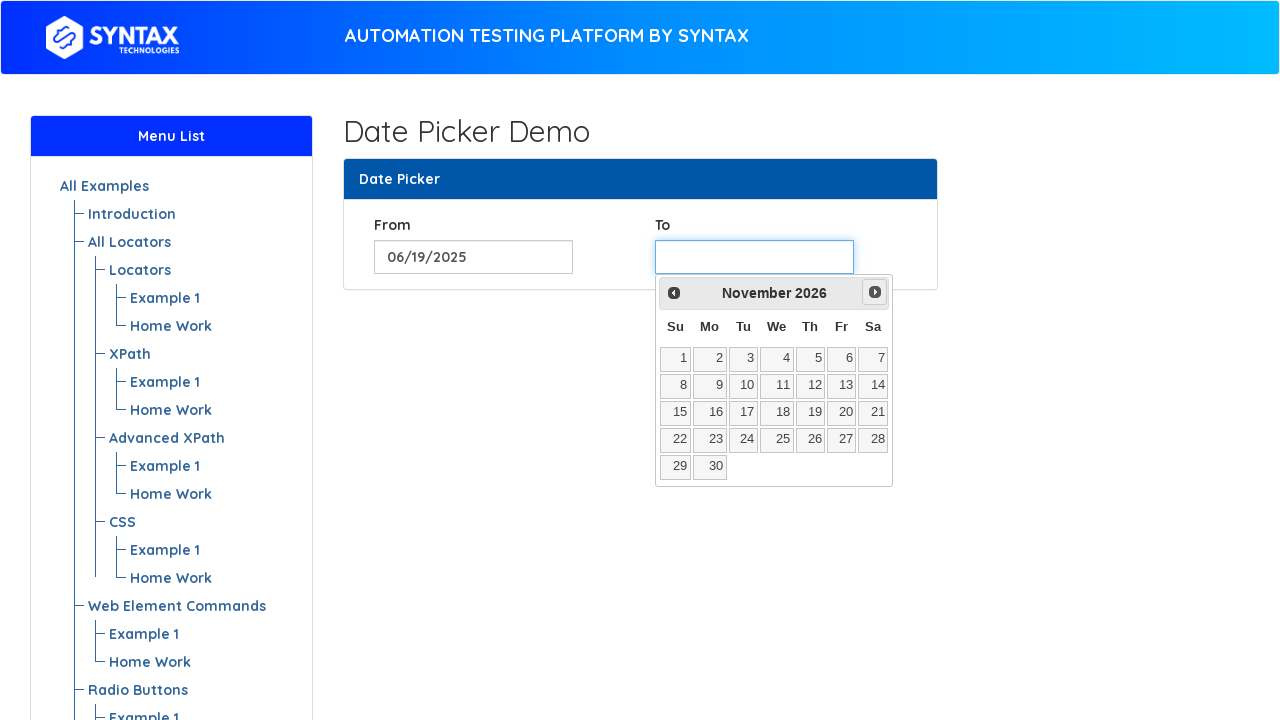

Retrieved current month: November
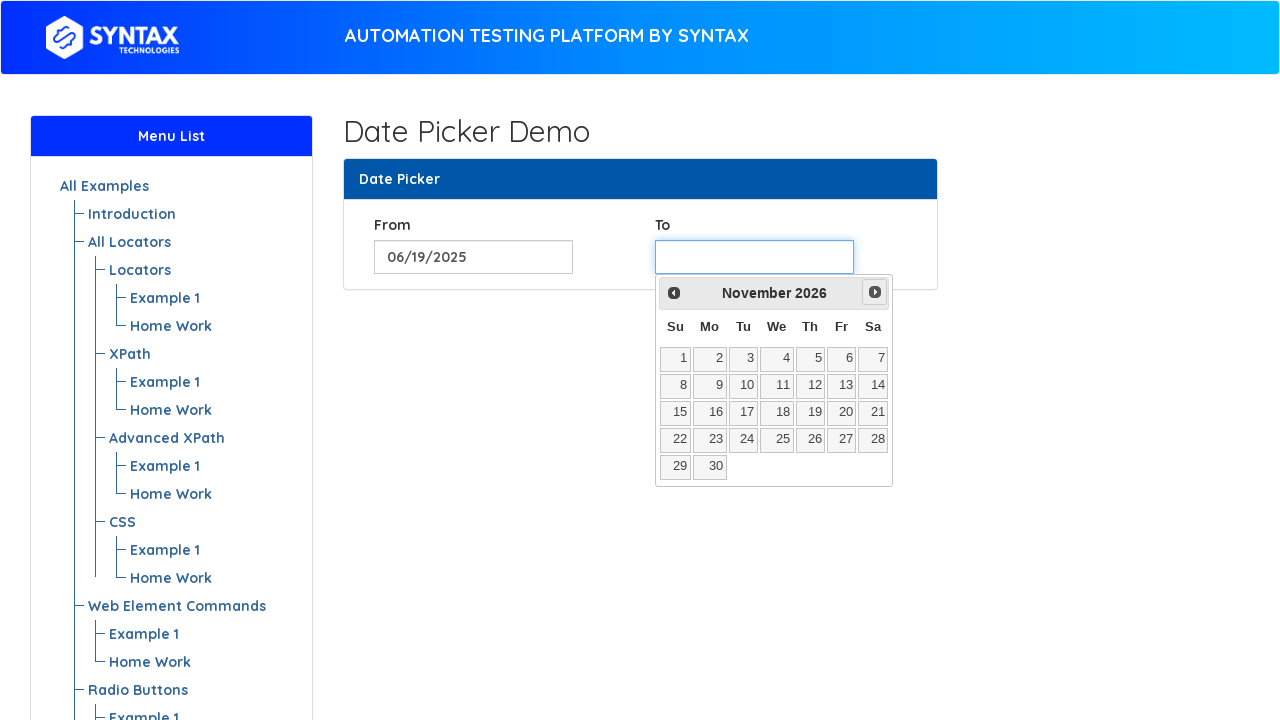

Clicked next button to navigate to later month at (875, 292) on span.ui-icon.ui-icon-circle-triangle-e
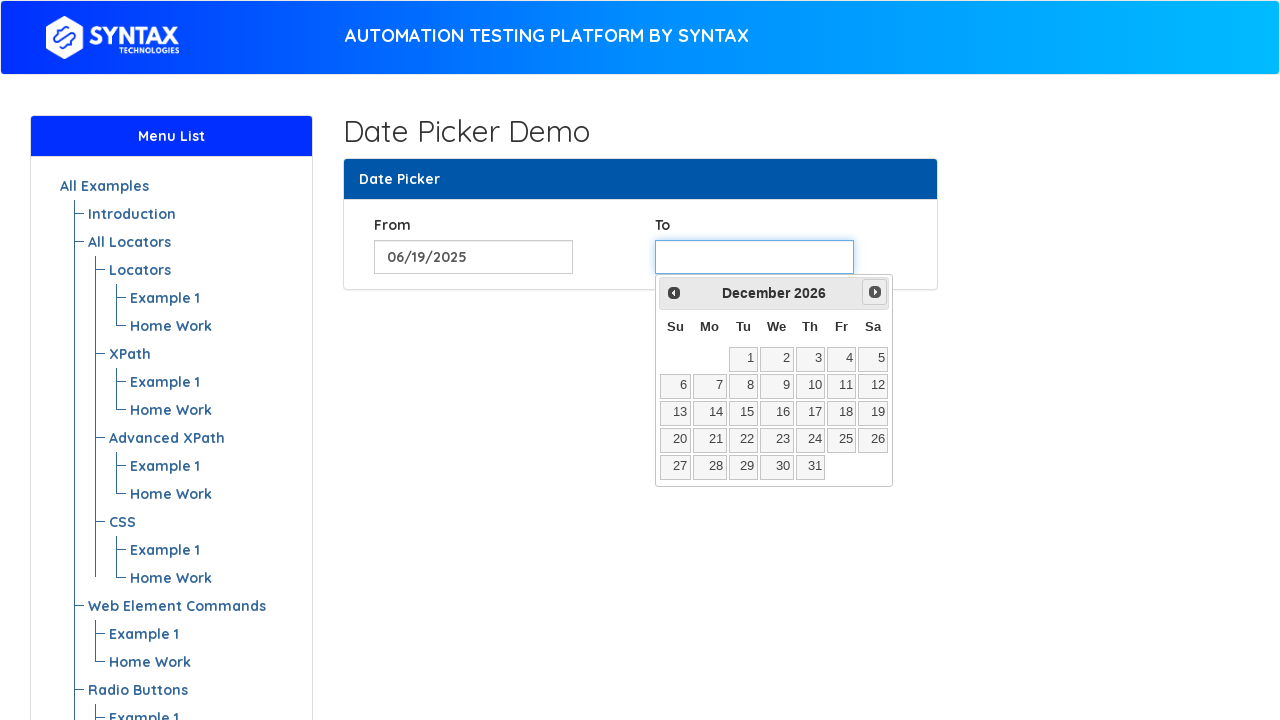

Retrieved current month: December
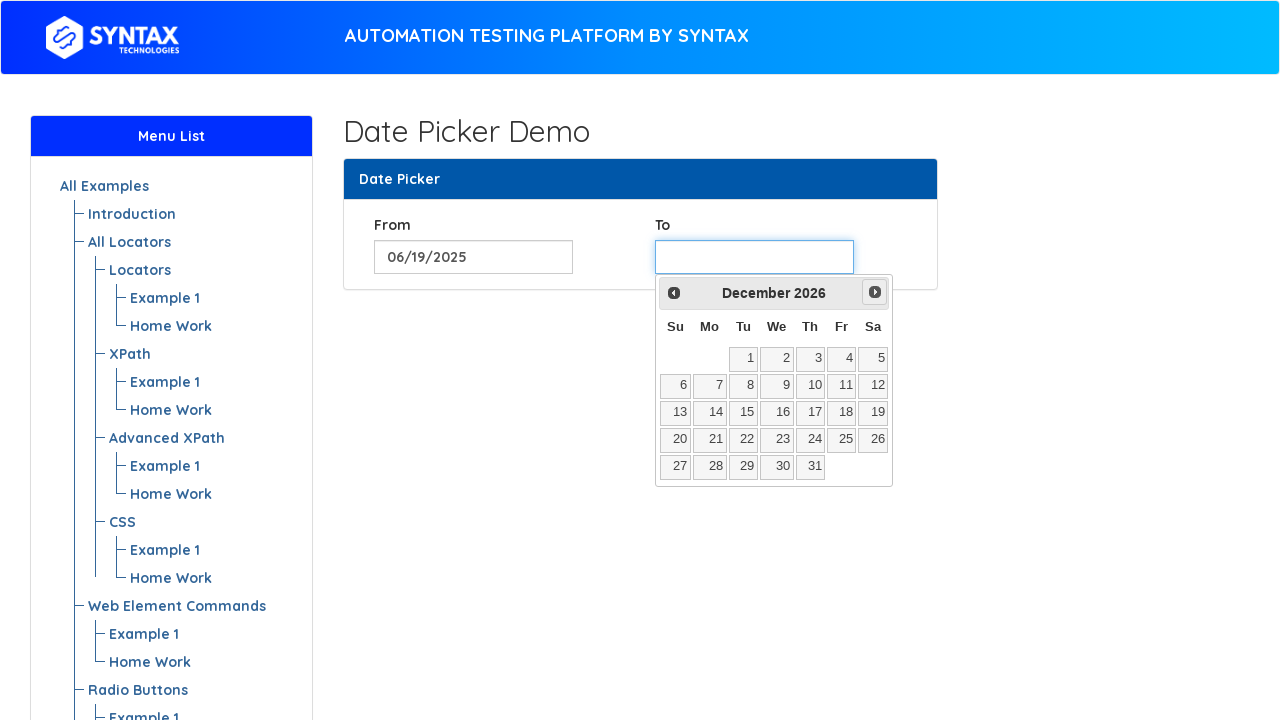

Selected December 7th from calendar at (710, 386) on table.ui-datepicker-calendar tbody td a >> internal:has-text="7"i >> nth=0
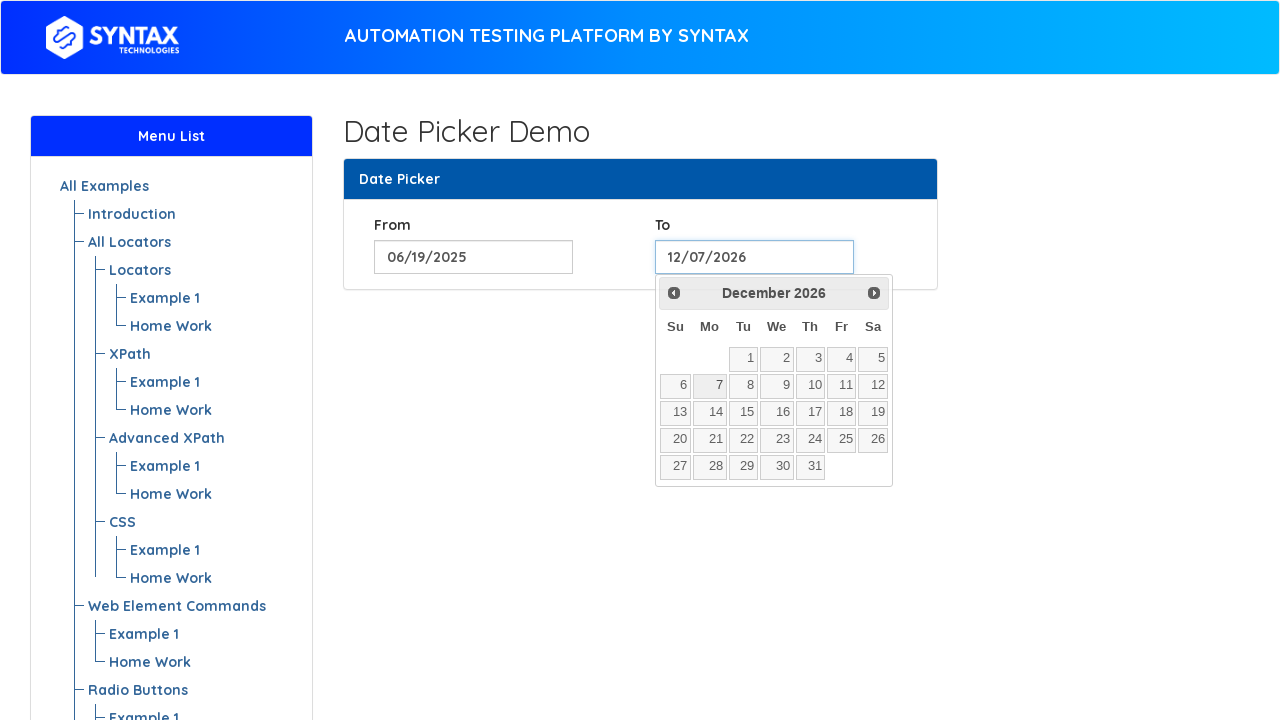

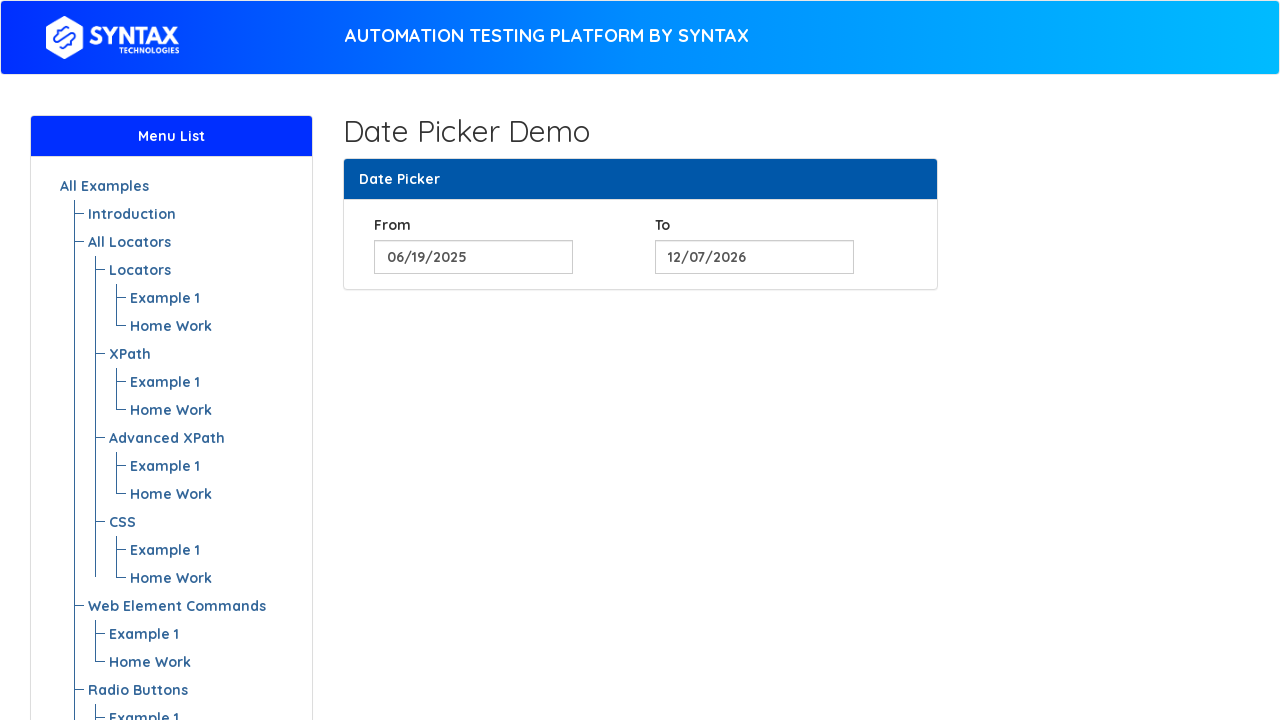